Tests navigation through all category links on the catalog page, verifying each category page loads correctly.

Starting URL: http://intershop5.skillbox.ru/product-category/catalog/

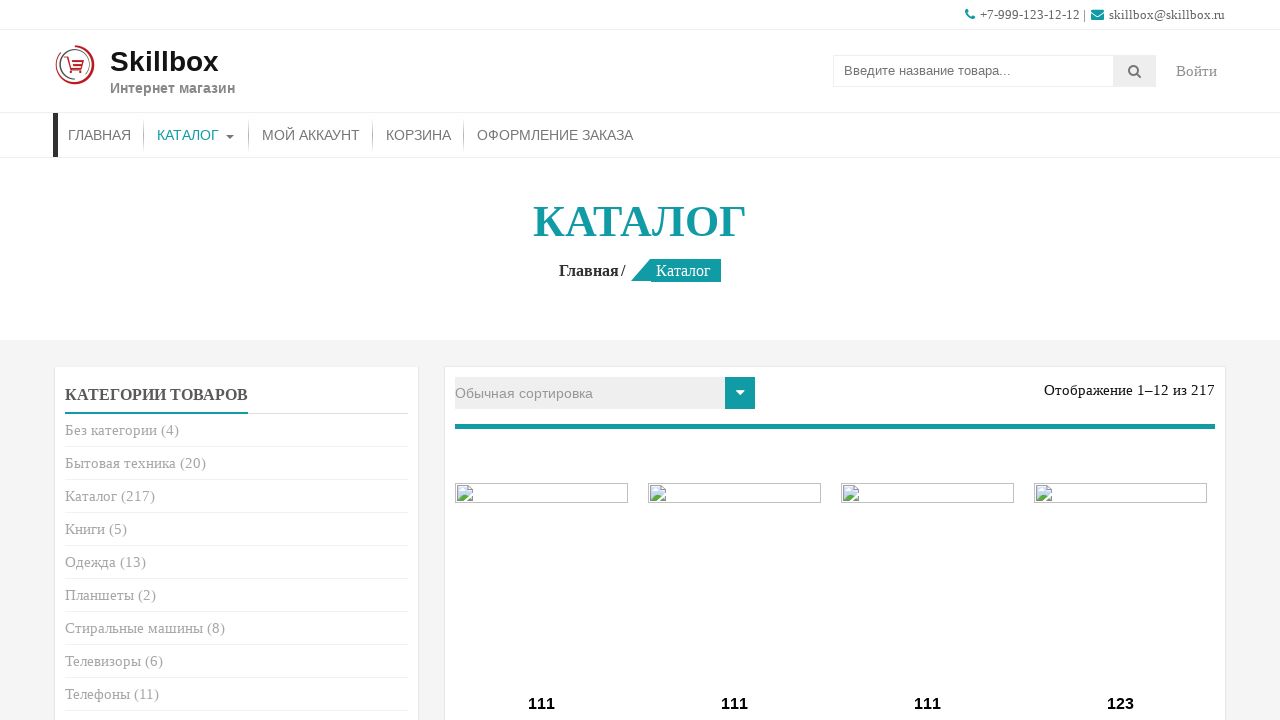

Clicked 'Without Category' link at (111, 430) on .cat-item-15>a
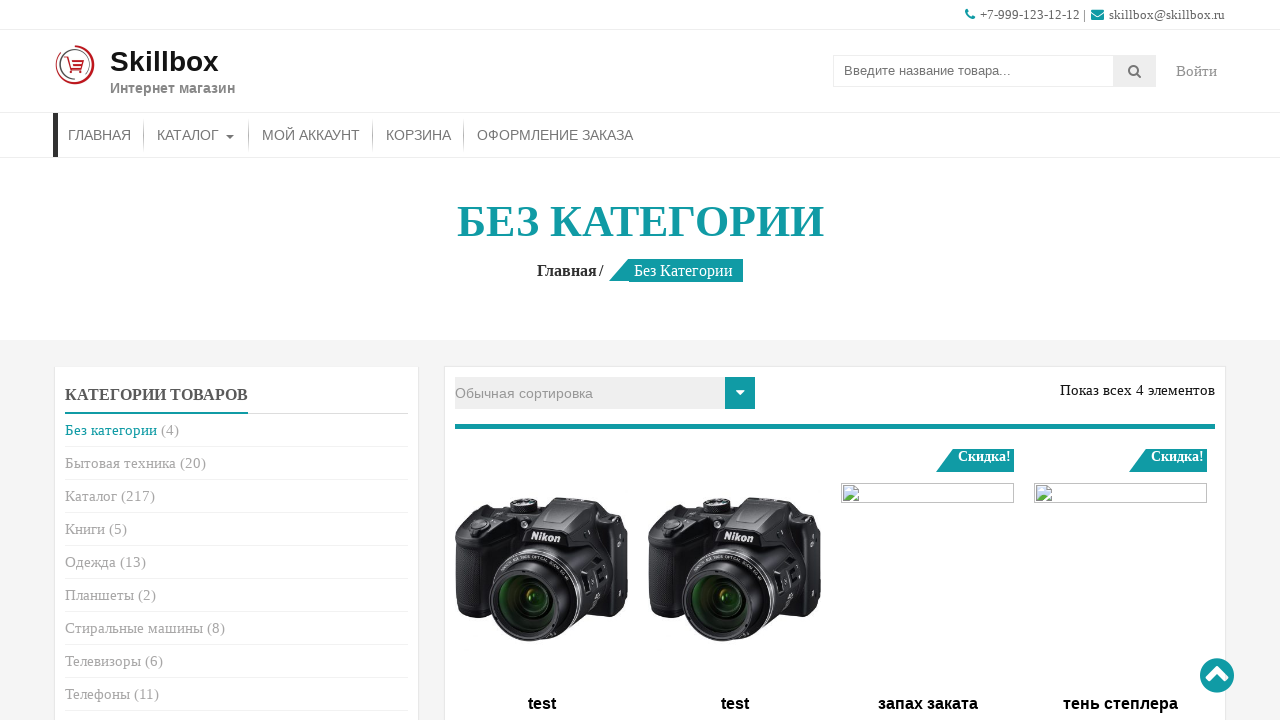

'Without Category' page loaded with entry title visible
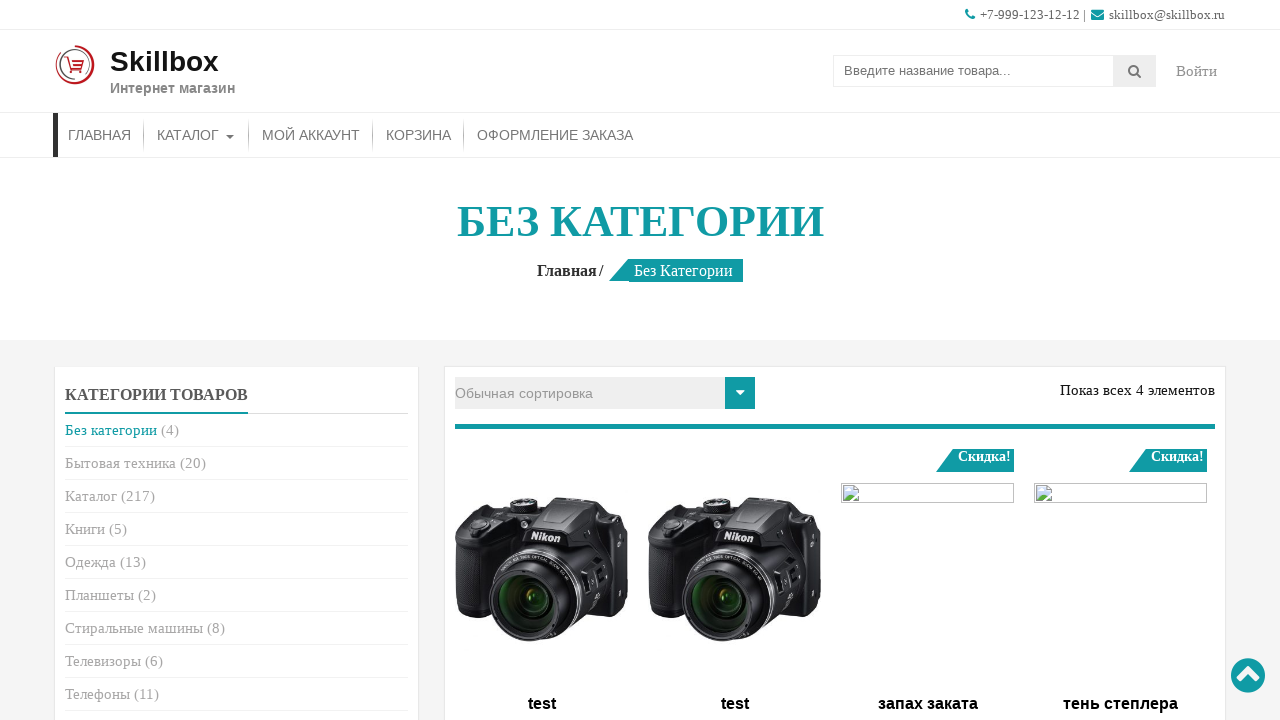

Navigated back to catalog page
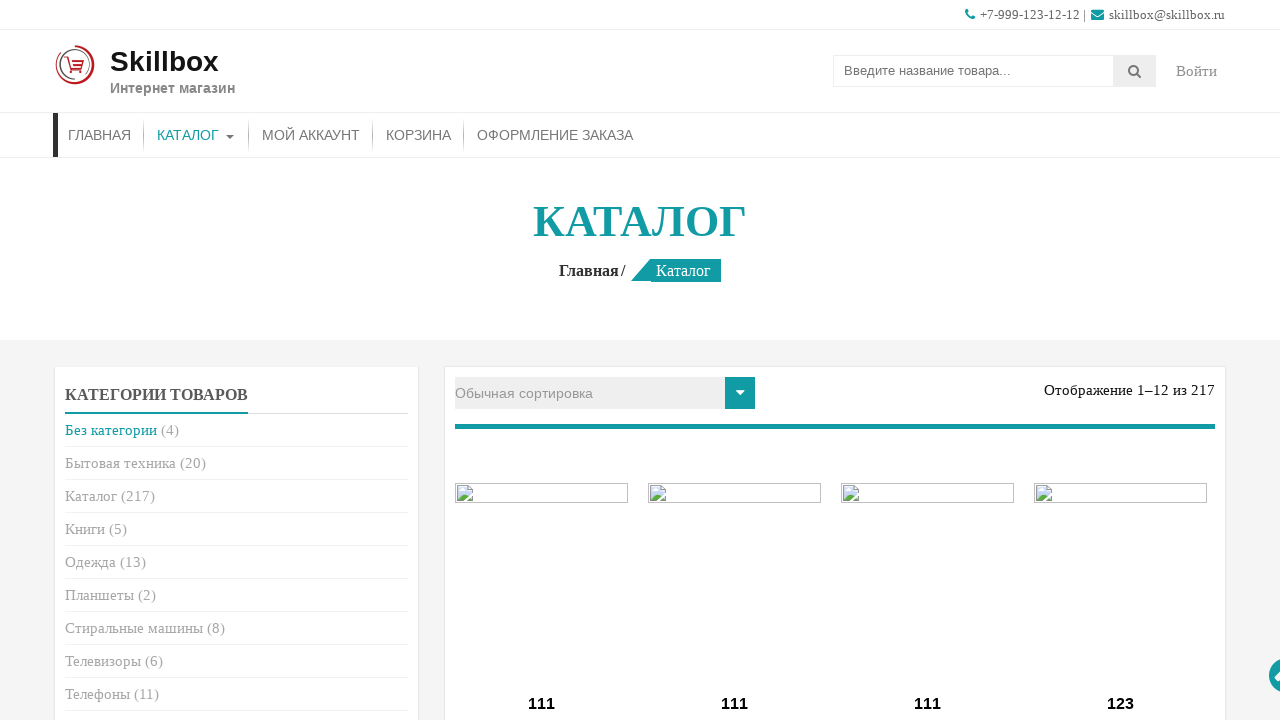

Clicked 'Home Appliances' link at (120, 463) on .cat-item-20>a
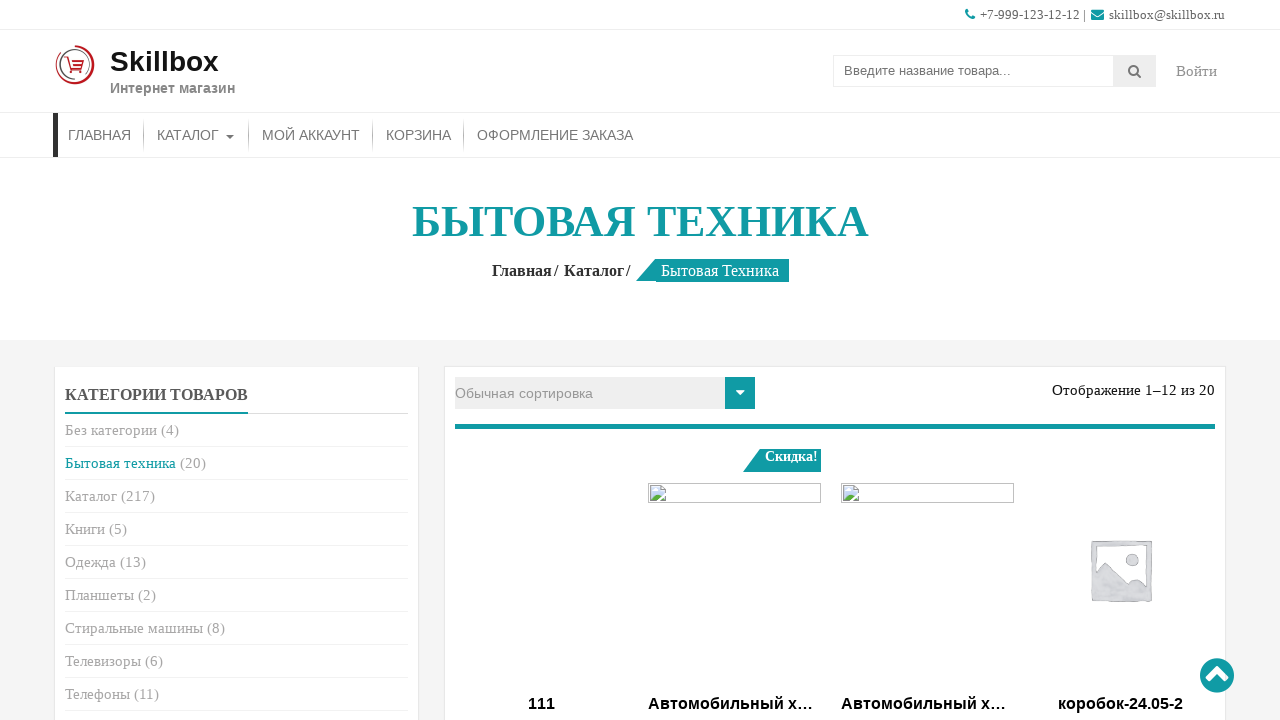

'Home Appliances' page loaded with entry title visible
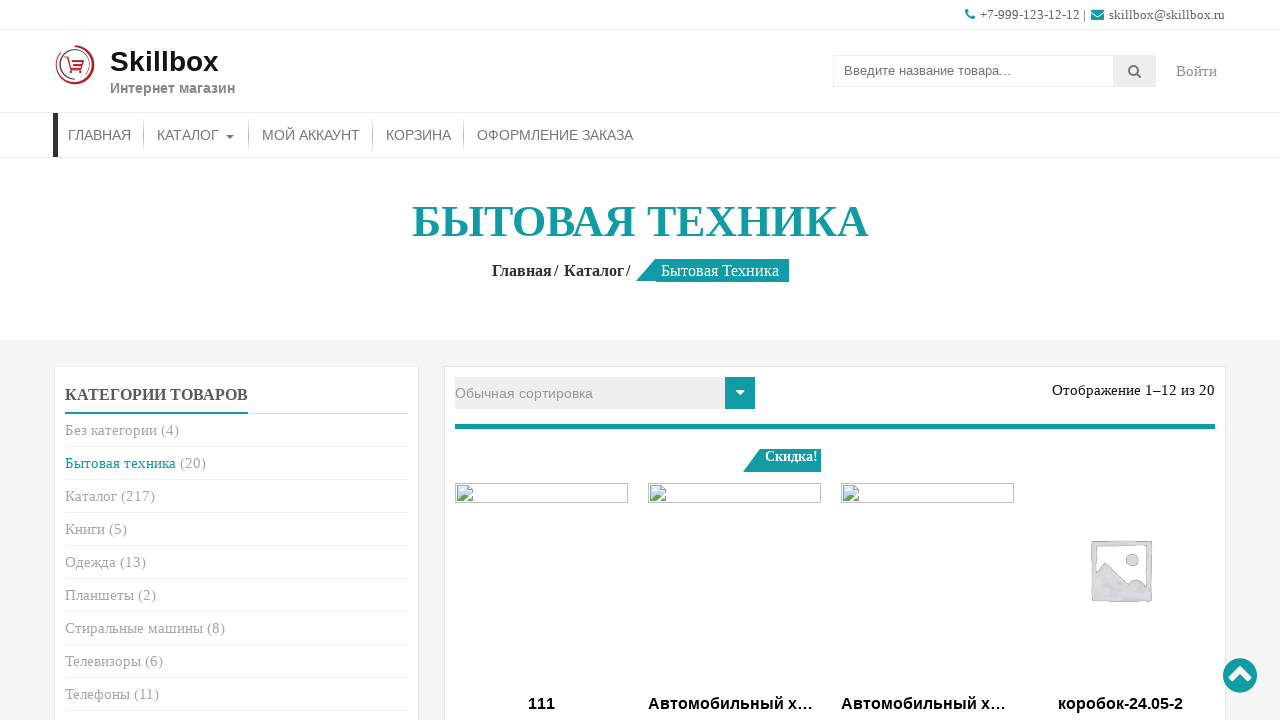

Navigated back to catalog page
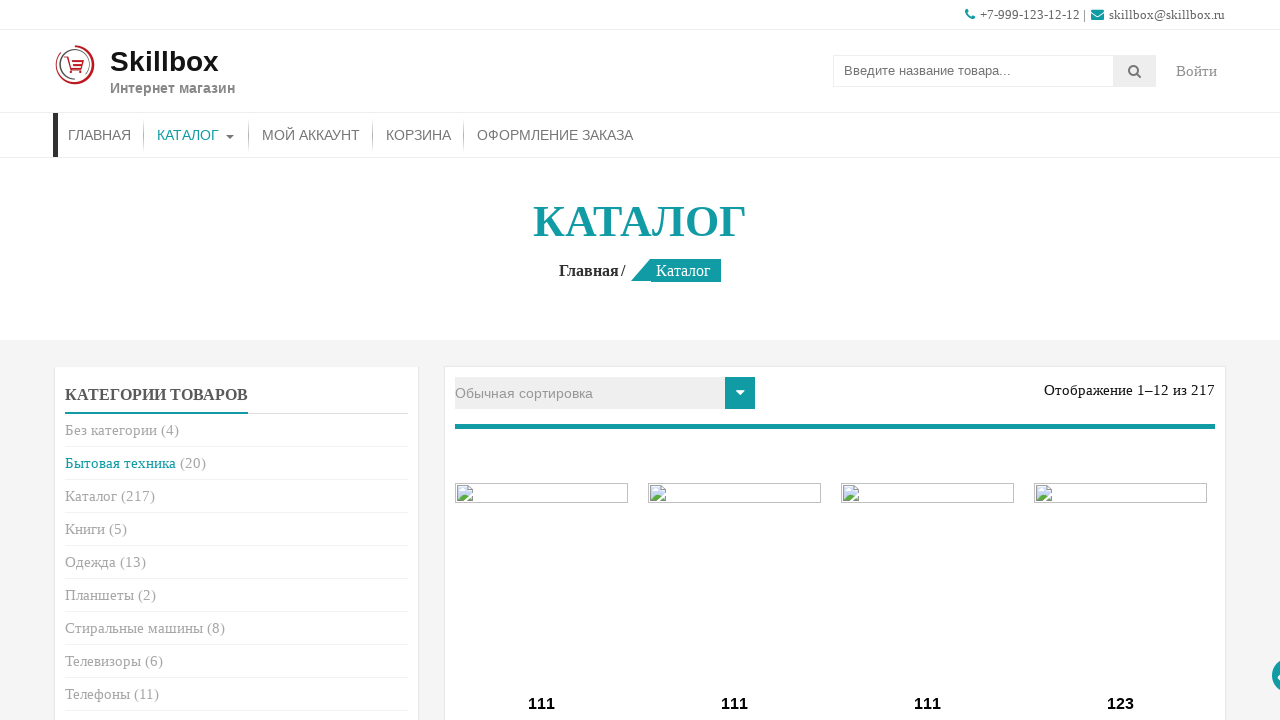

Clicked 'Catalog' link at (91, 496) on .cat-item-19>a
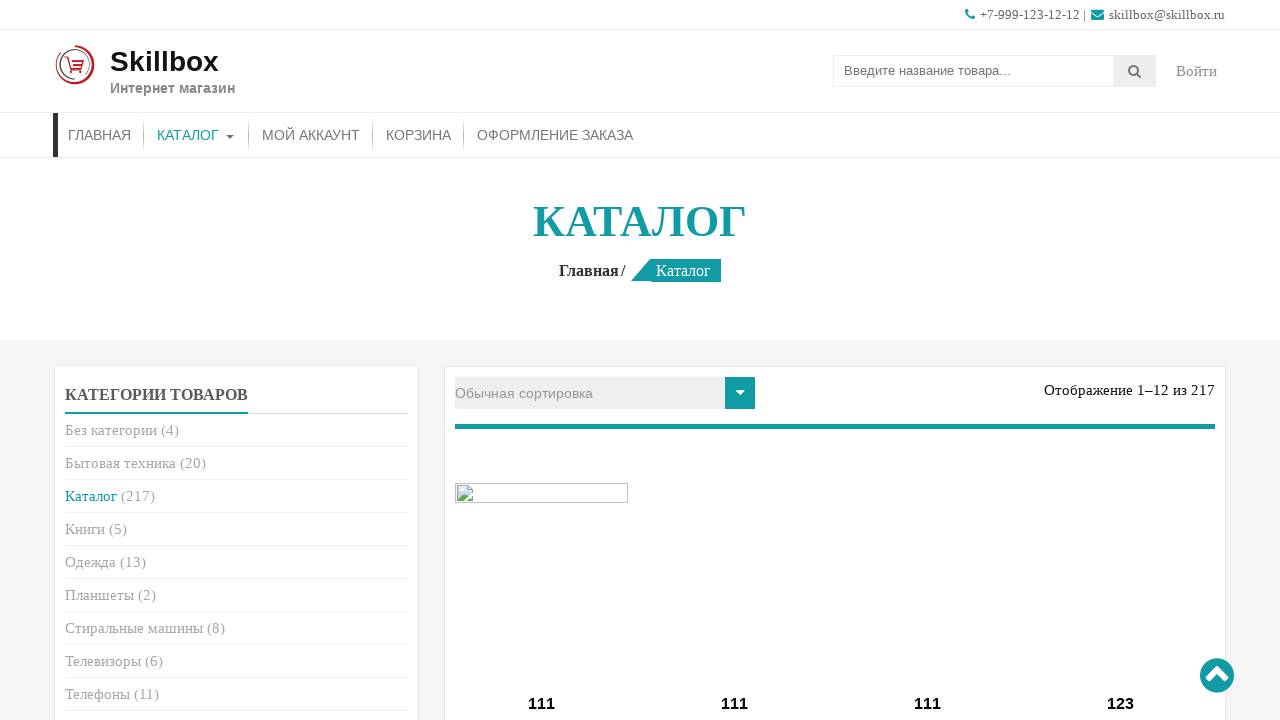

'Catalog' page loaded with entry title visible
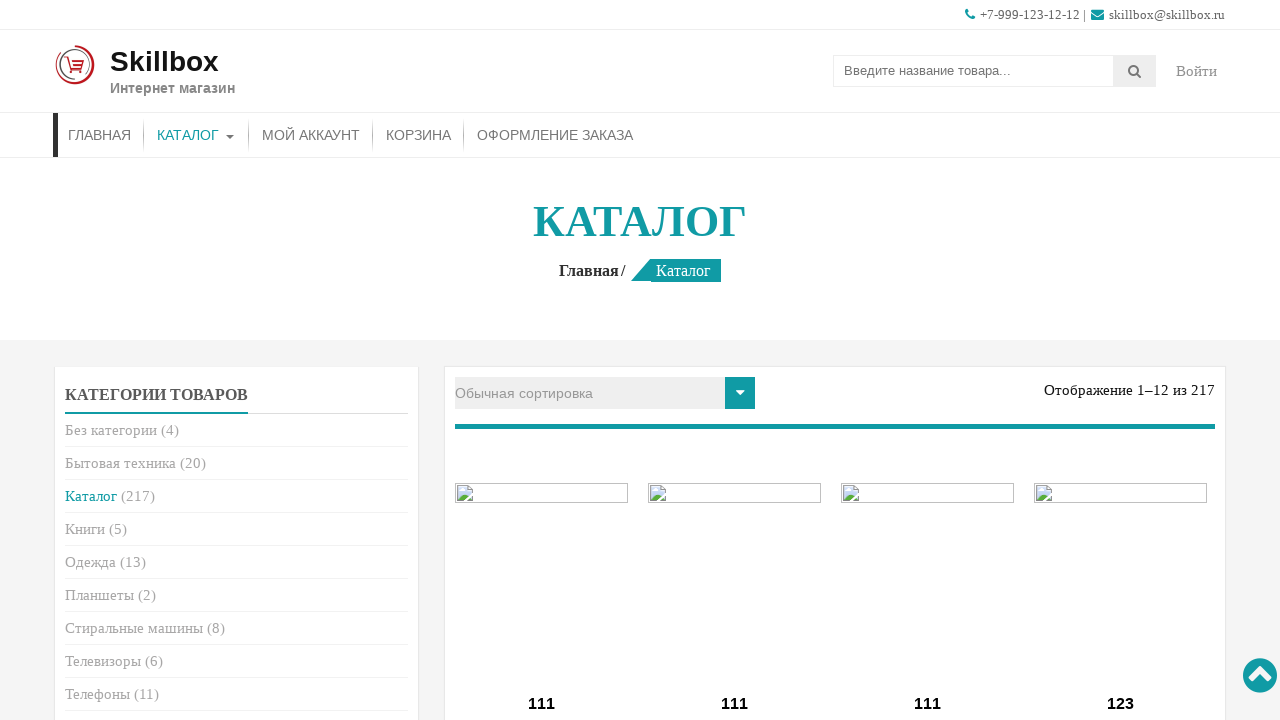

Navigated back to catalog page
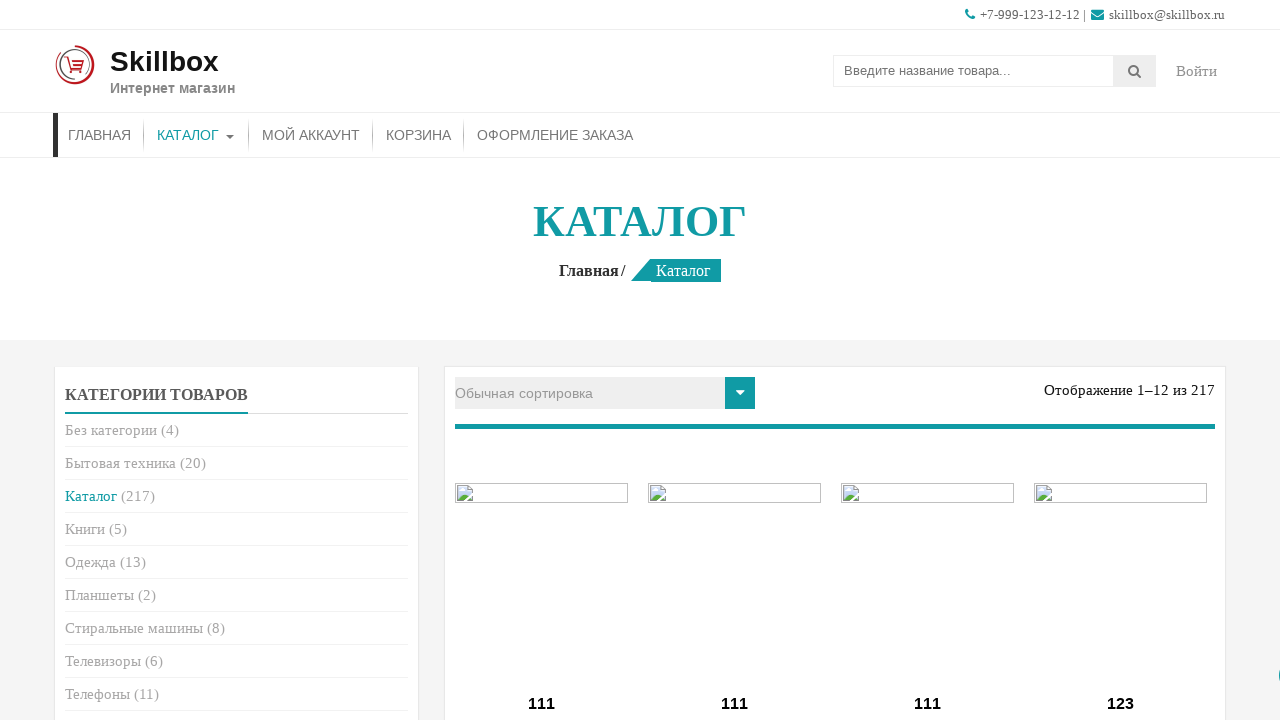

Clicked 'Books' link at (85, 529) on .cat-item-28>a
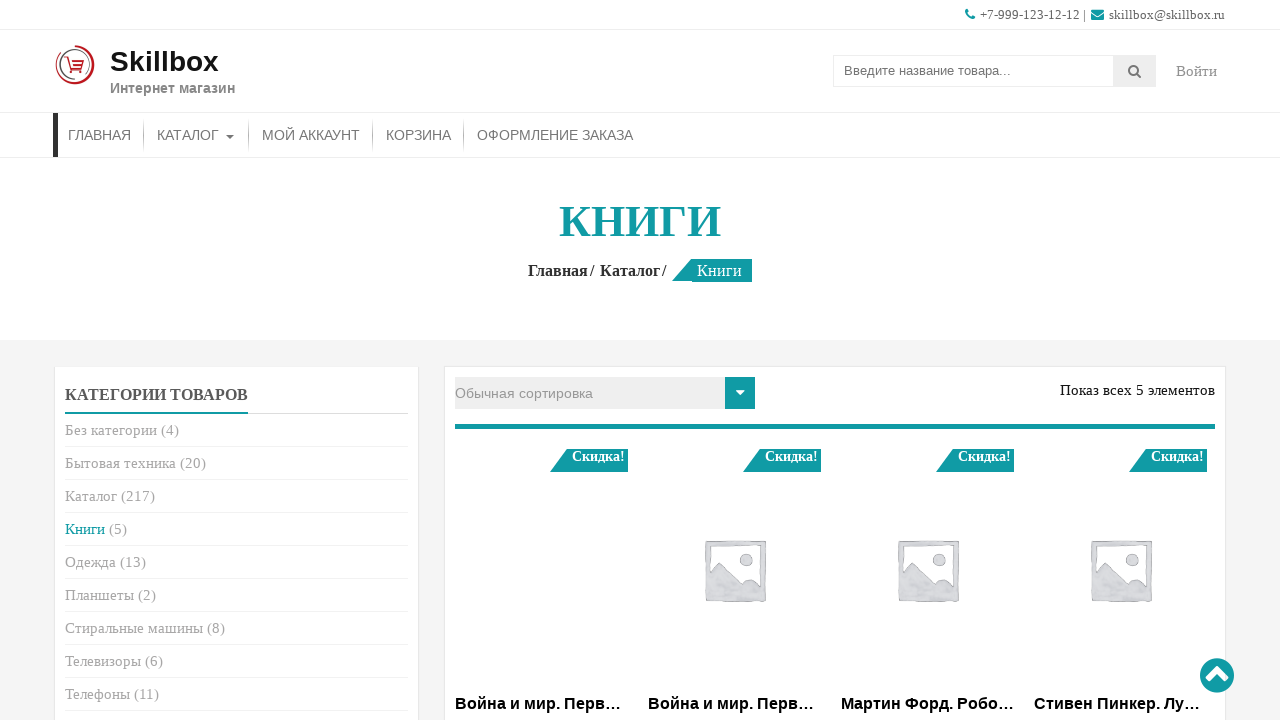

'Books' page loaded with entry title visible
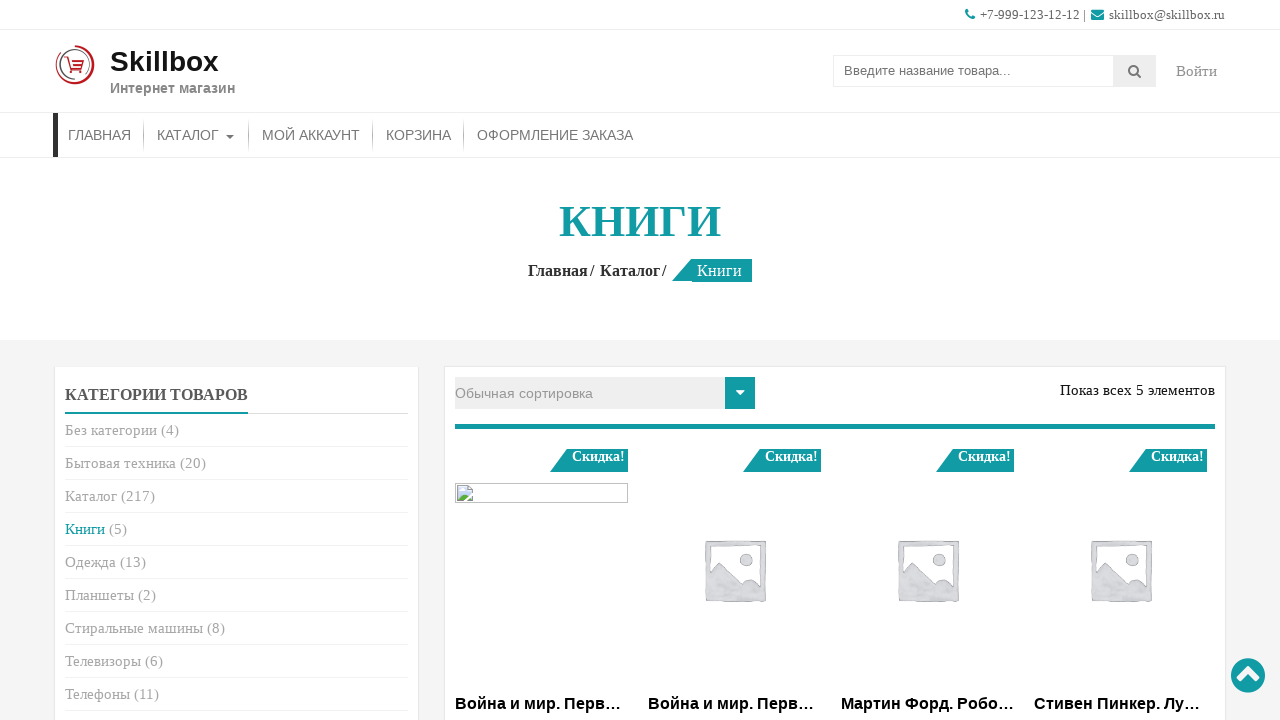

Navigated back to catalog page
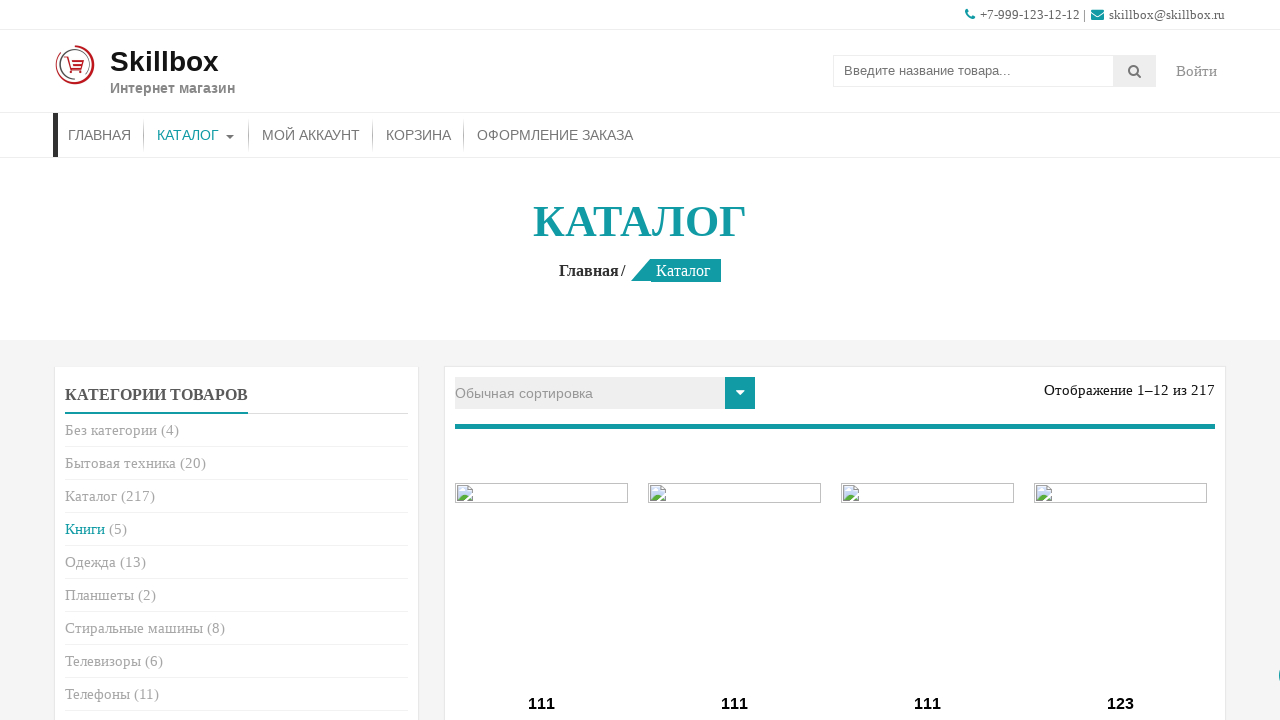

Clicked 'Clothing' link at (90, 562) on .cat-item-17>a
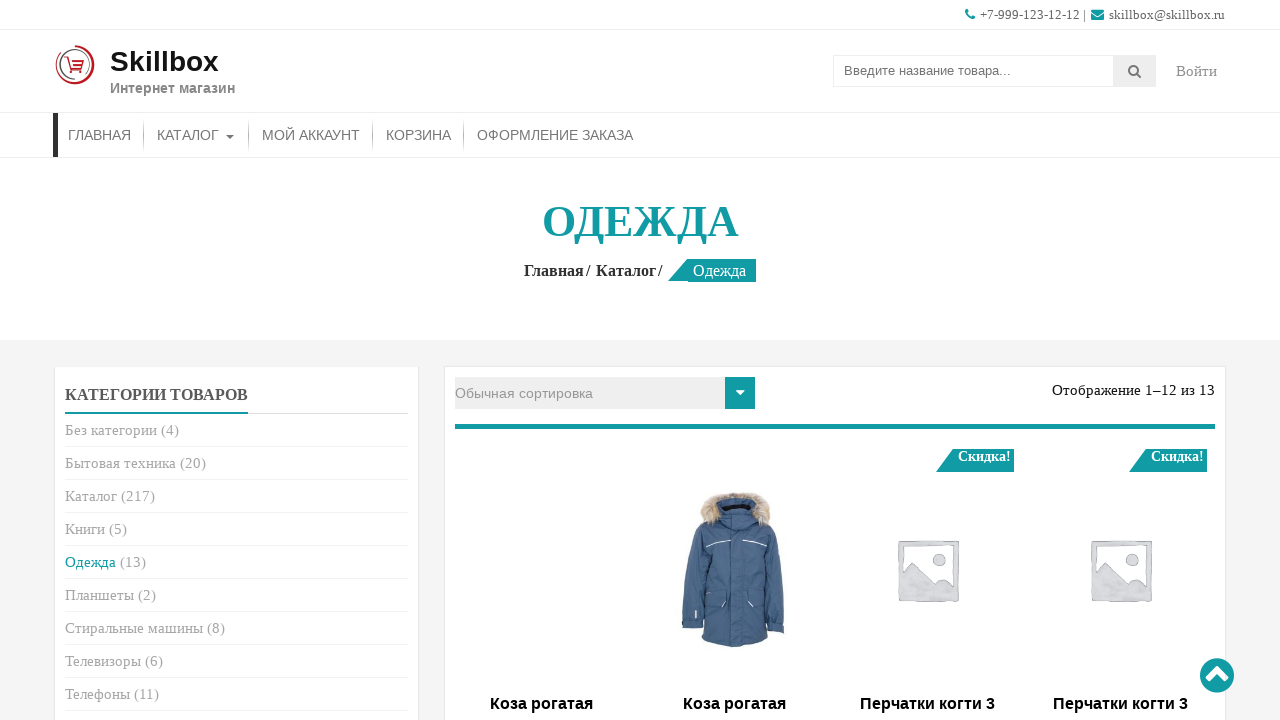

'Clothing' page loaded with entry title visible
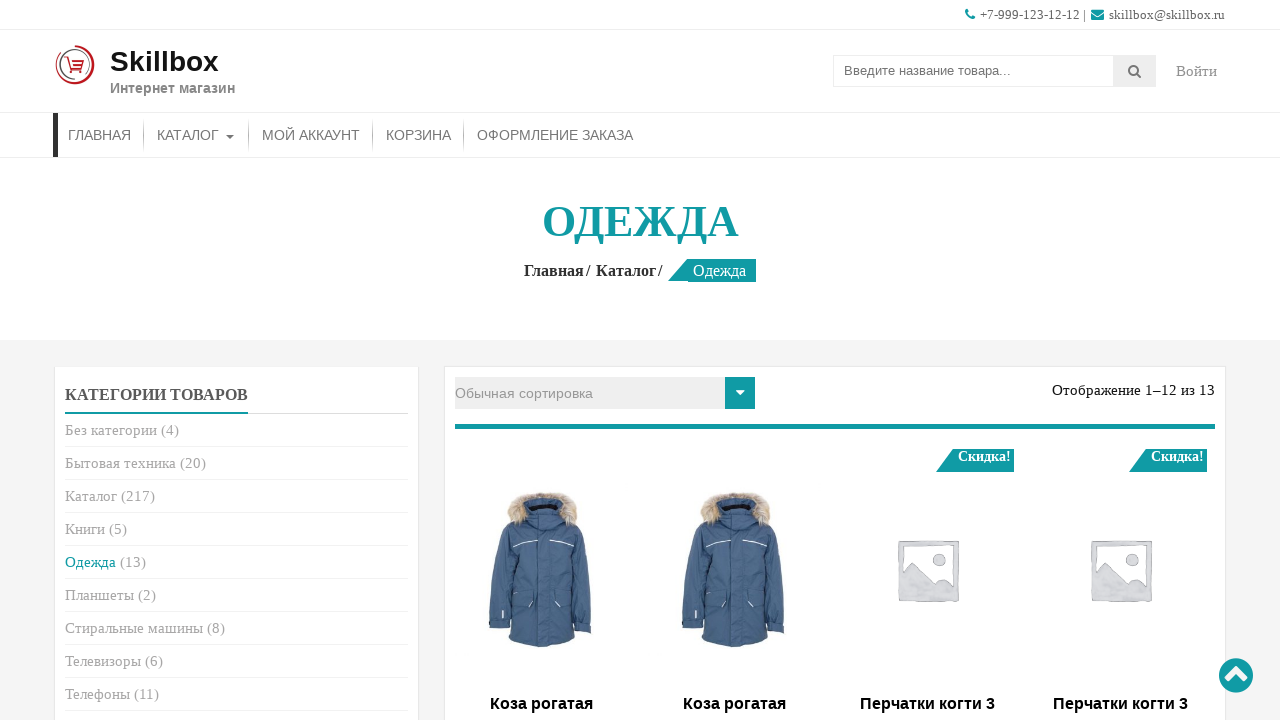

Navigated back to catalog page
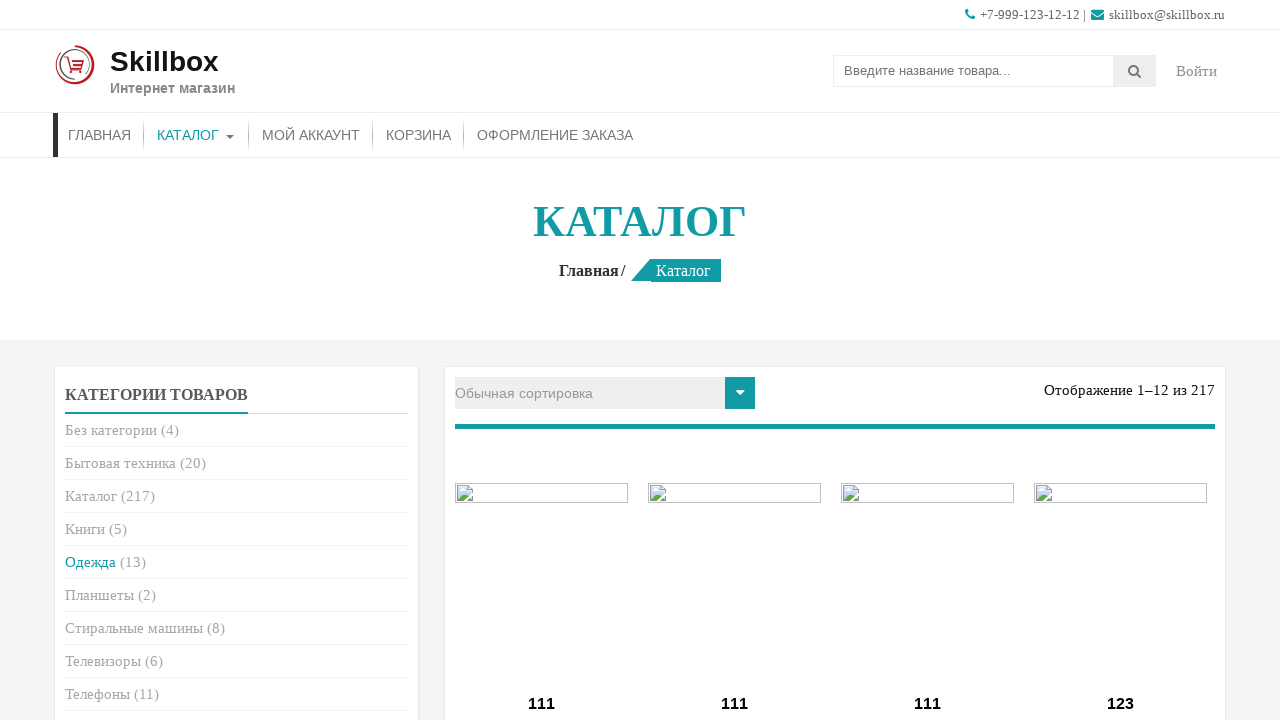

Clicked 'Tablets' link at (100, 595) on .cat-item-26>a
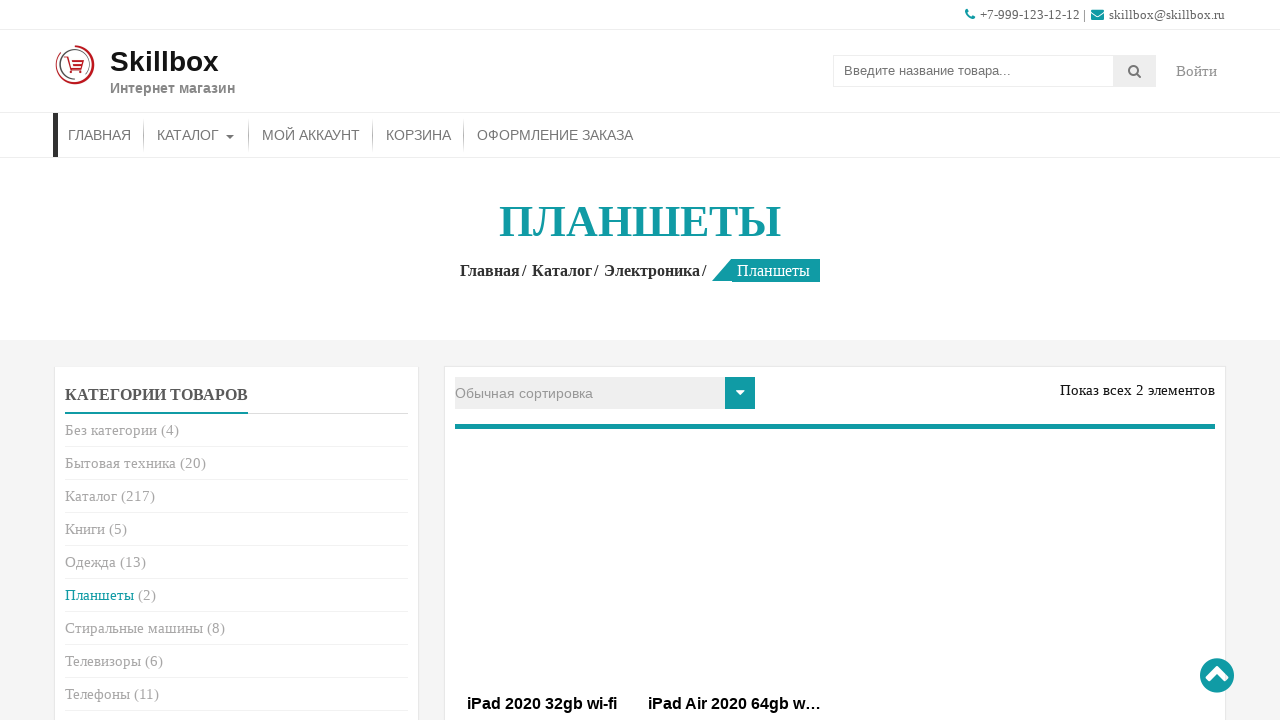

'Tablets' page loaded with entry title visible
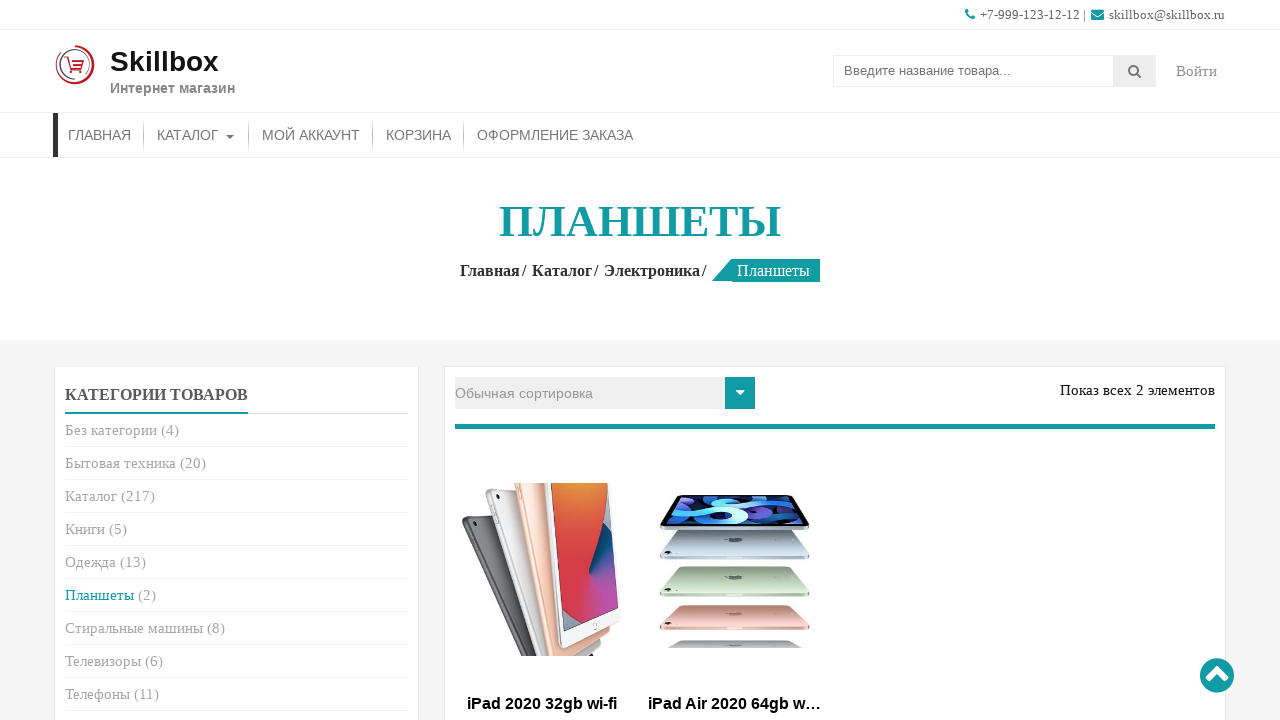

Navigated back to catalog page
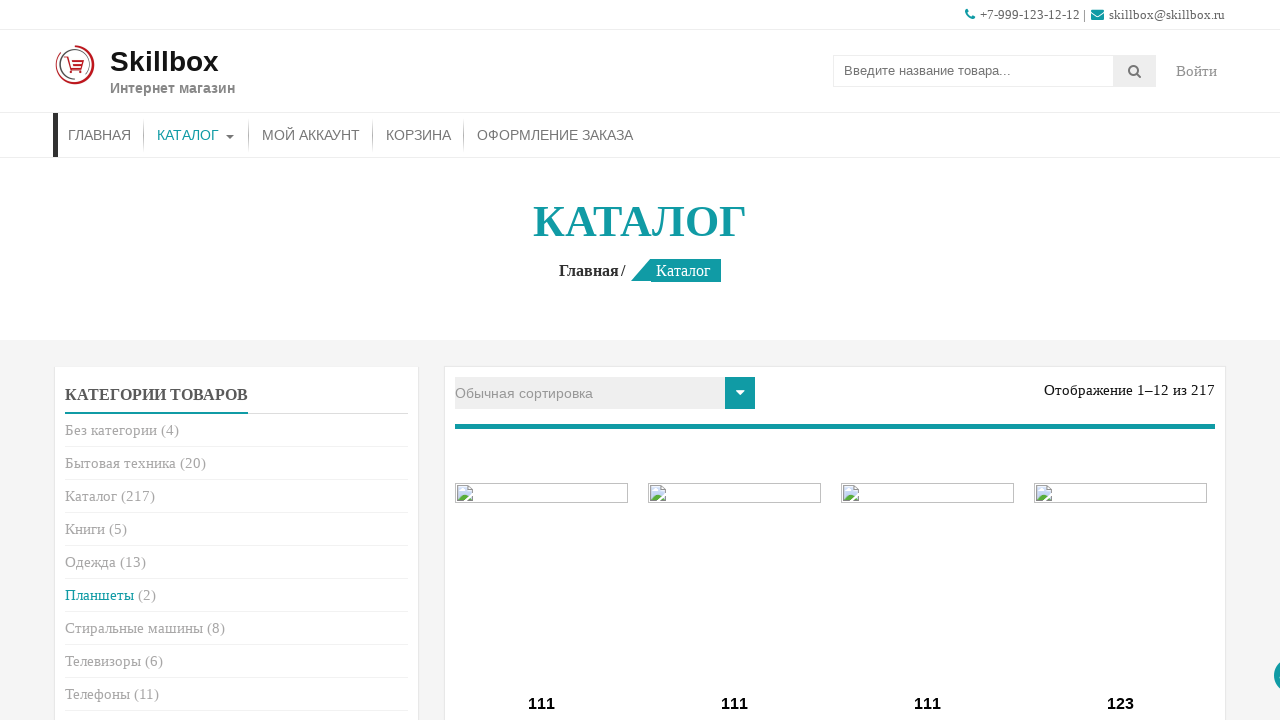

Clicked 'Washing Machines' link at (134, 628) on .cat-item-22>a
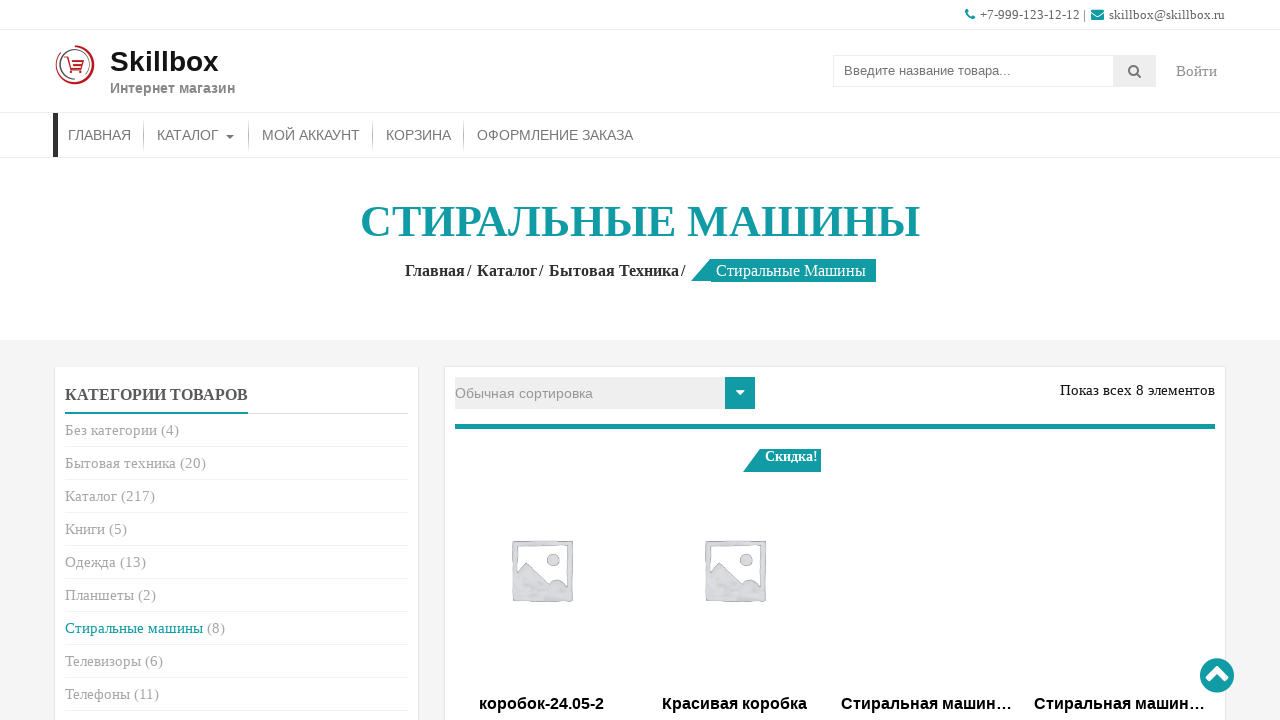

'Washing Machines' page loaded with entry title visible
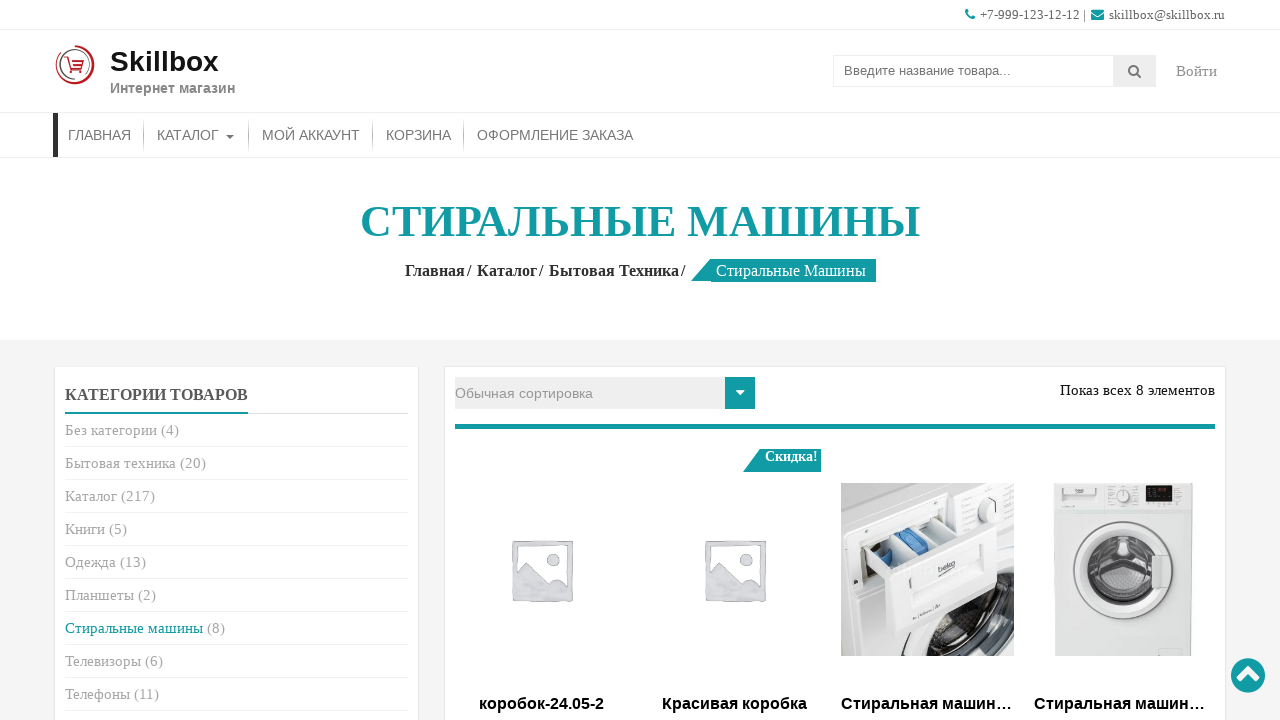

Navigated back to catalog page
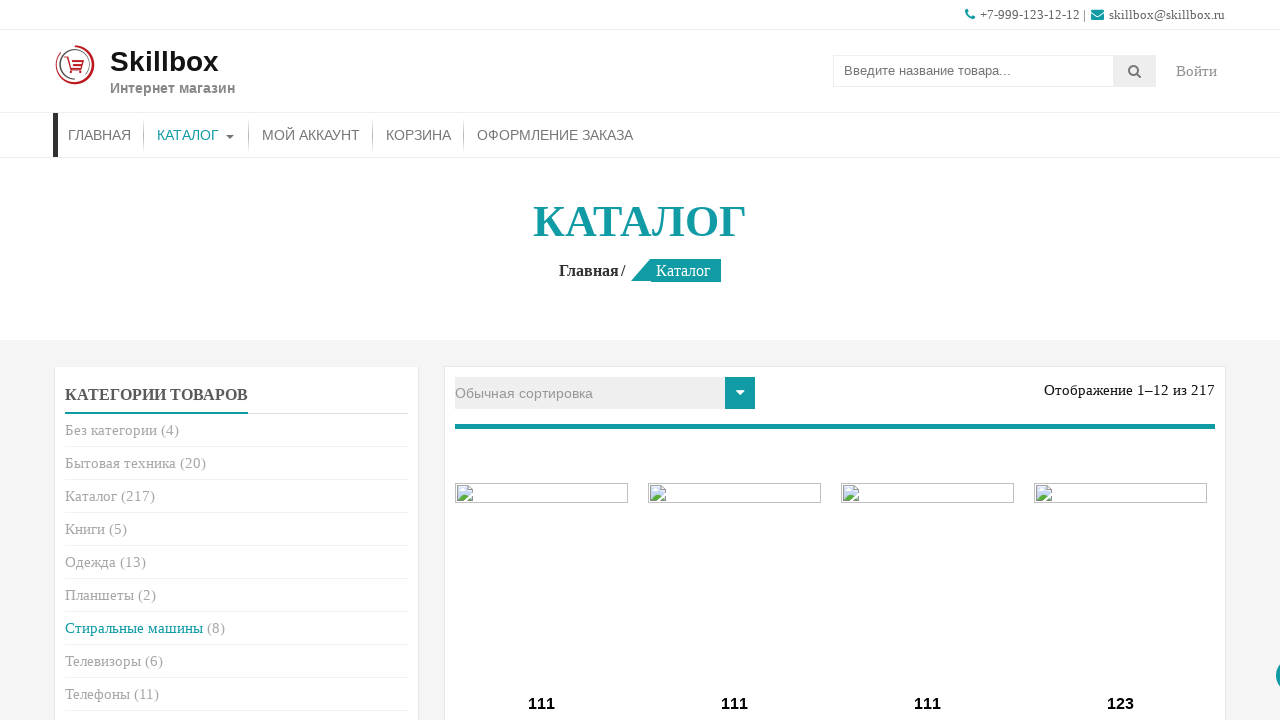

Clicked 'TVs' link at (103, 661) on .cat-item-25>a
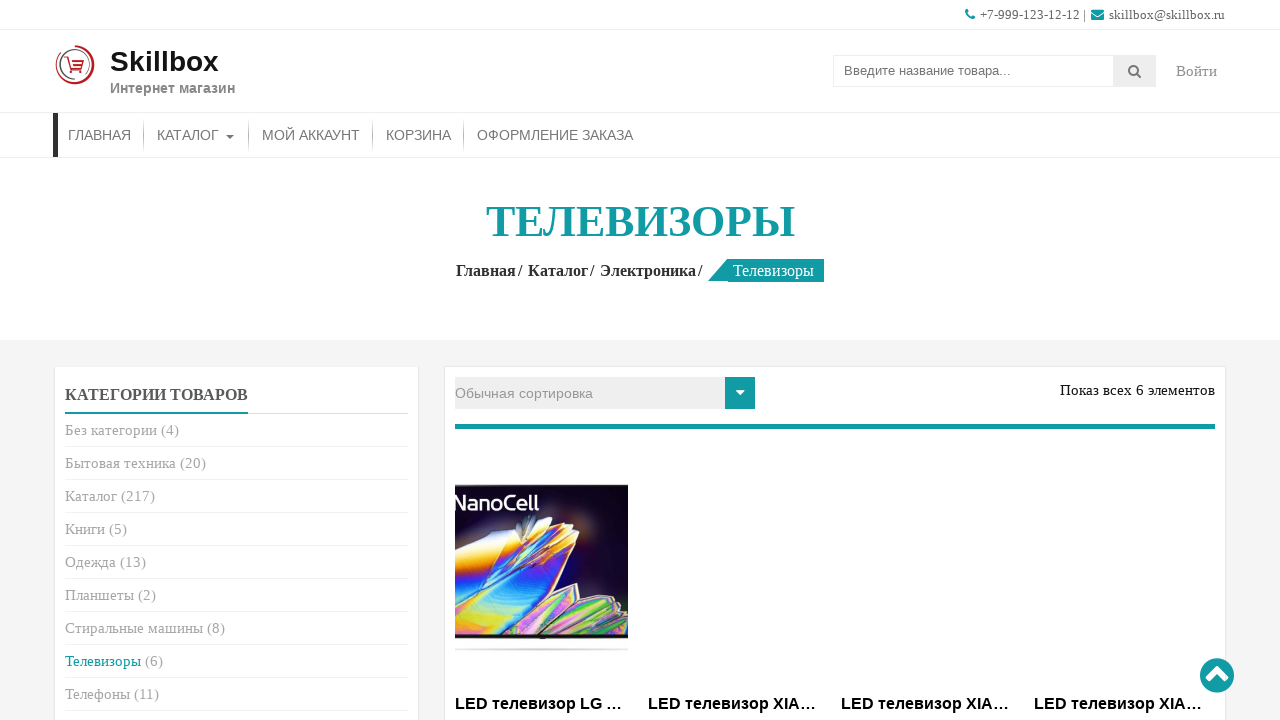

'TVs' page loaded with entry title visible
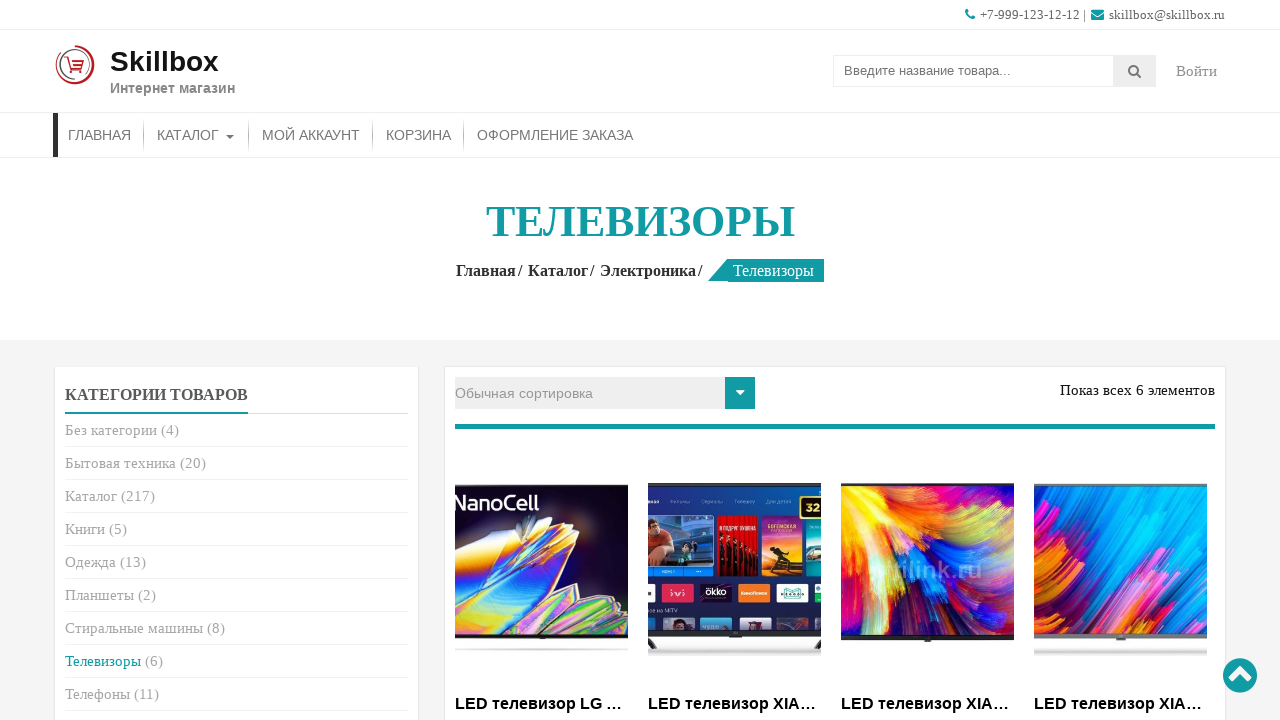

Navigated back to catalog page
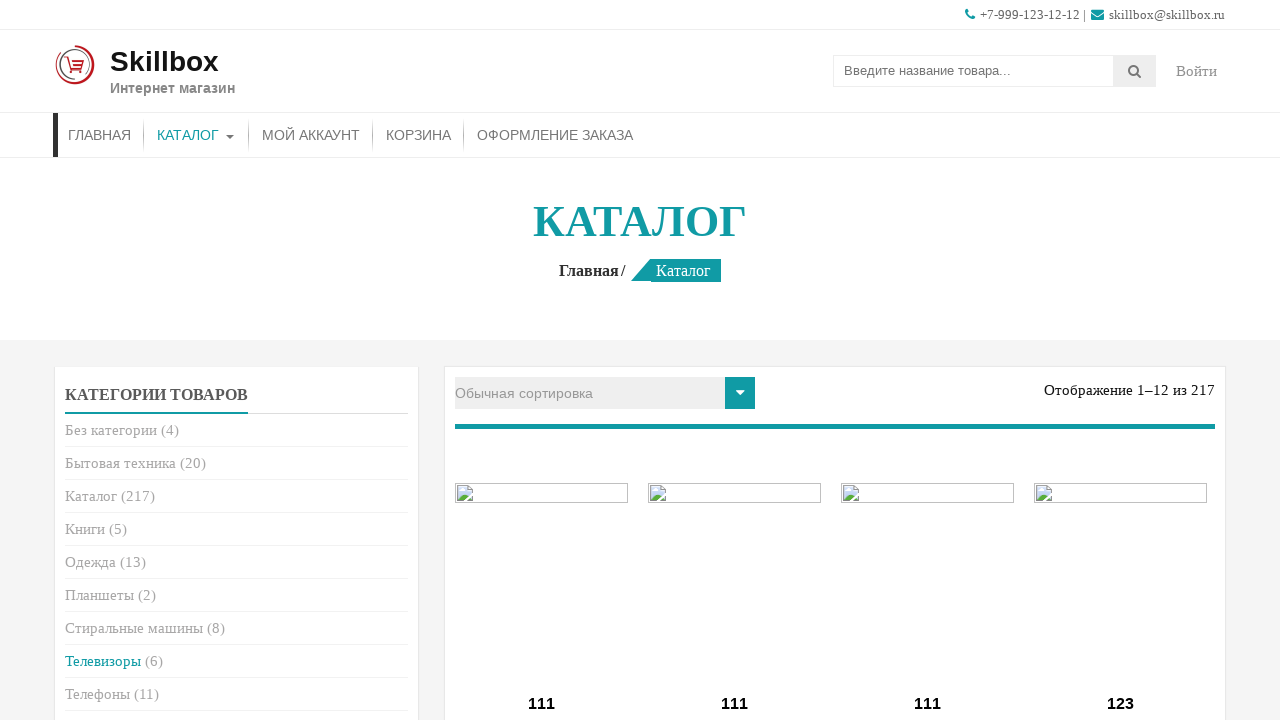

Clicked 'Phones' link at (98, 694) on .cat-item-24>a
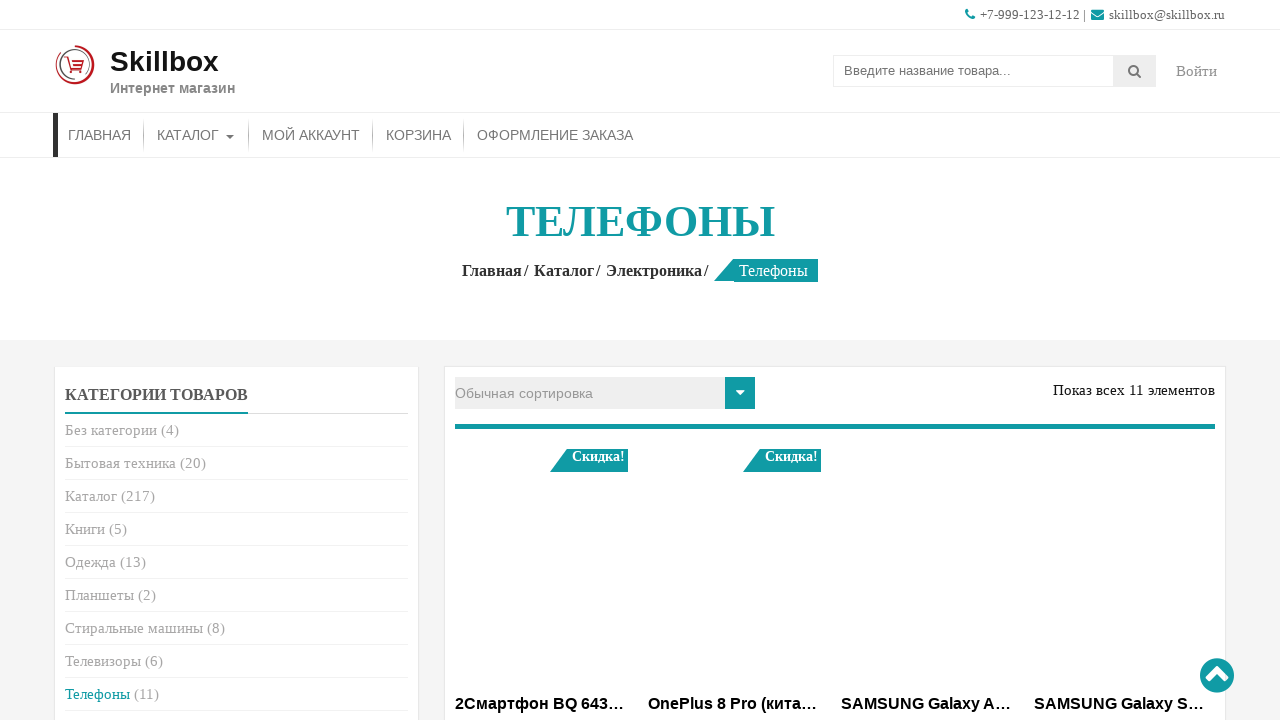

'Phones' page loaded with entry title visible
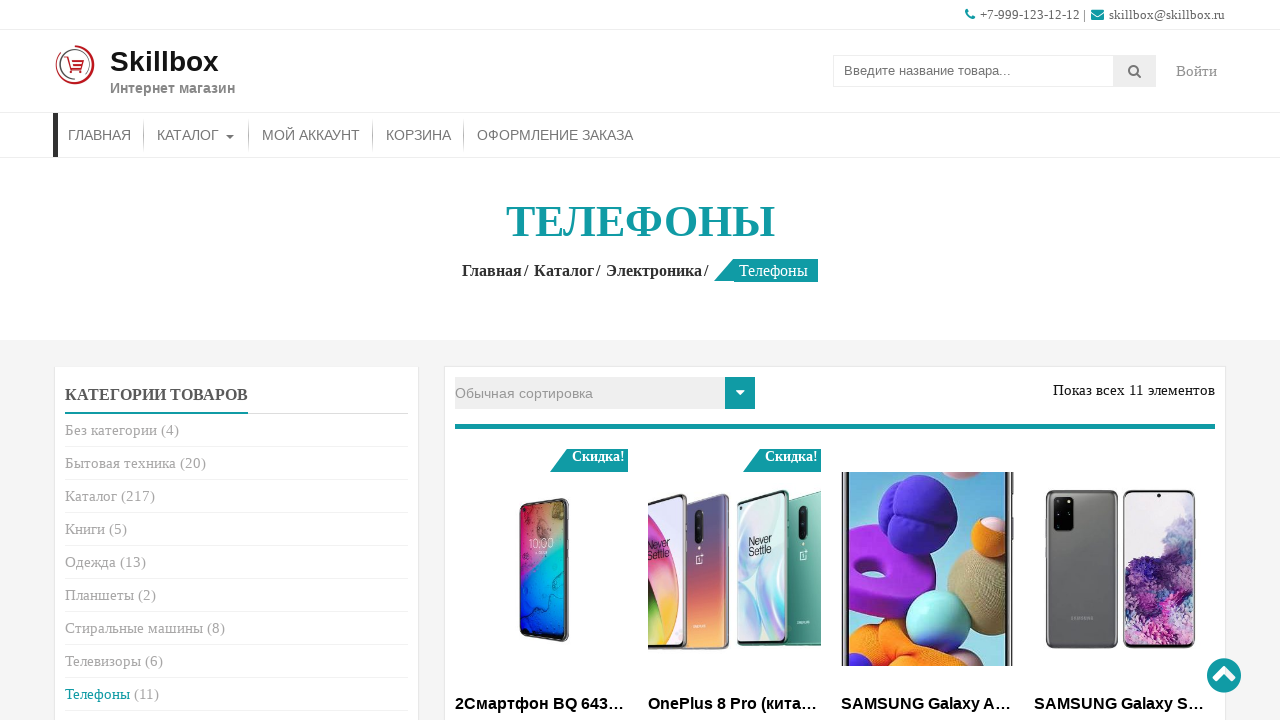

Navigated back to catalog page
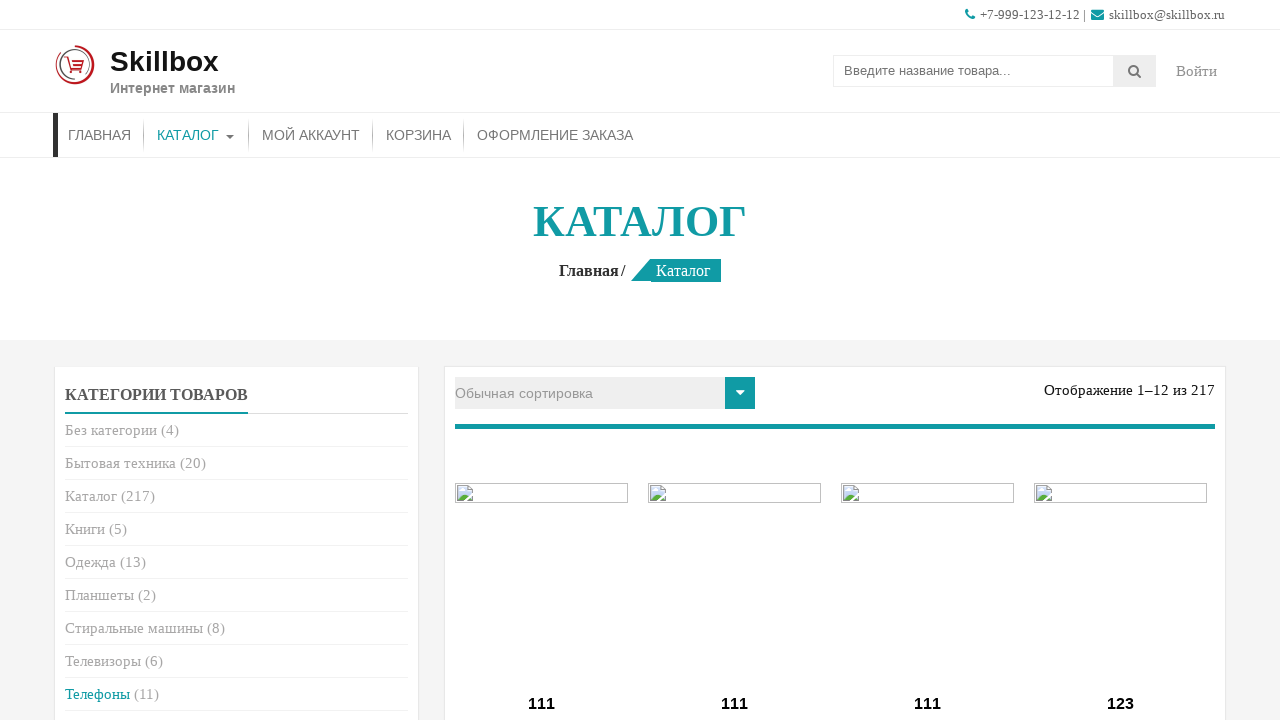

Clicked 'Photo/Video' link at (104, 712) on .cat-item-27>a
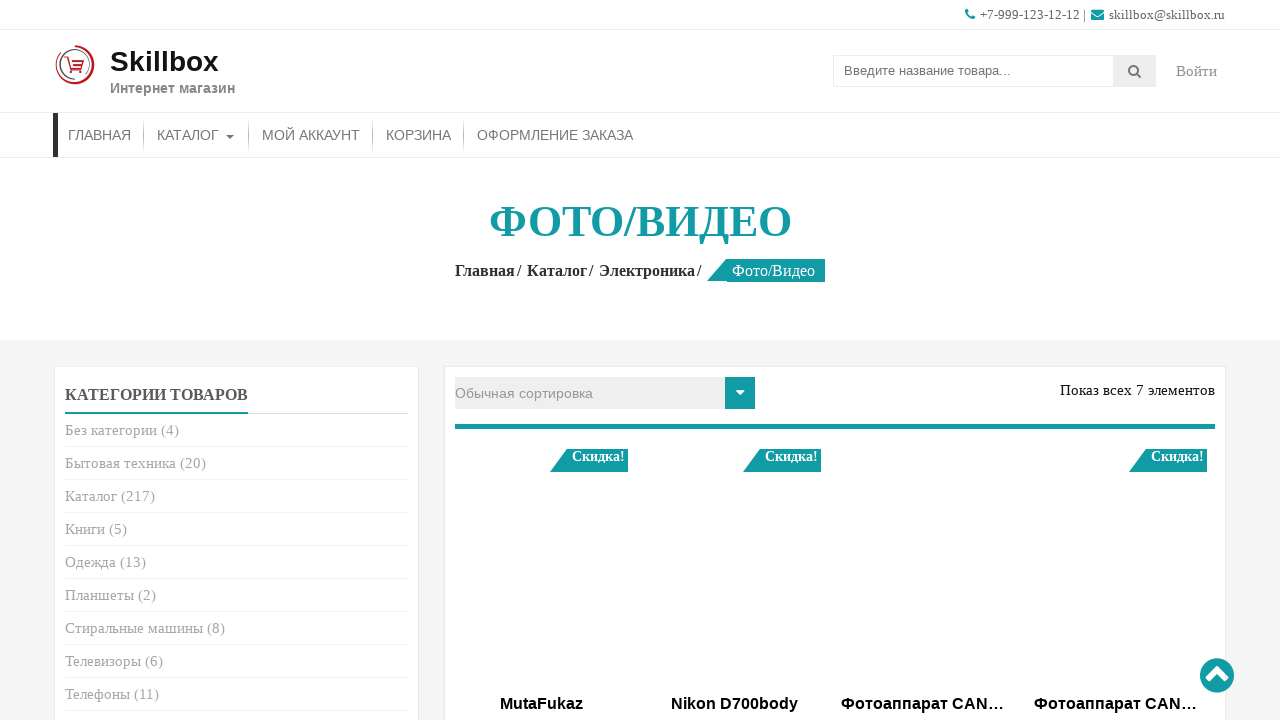

'Photo/Video' page loaded with entry title visible
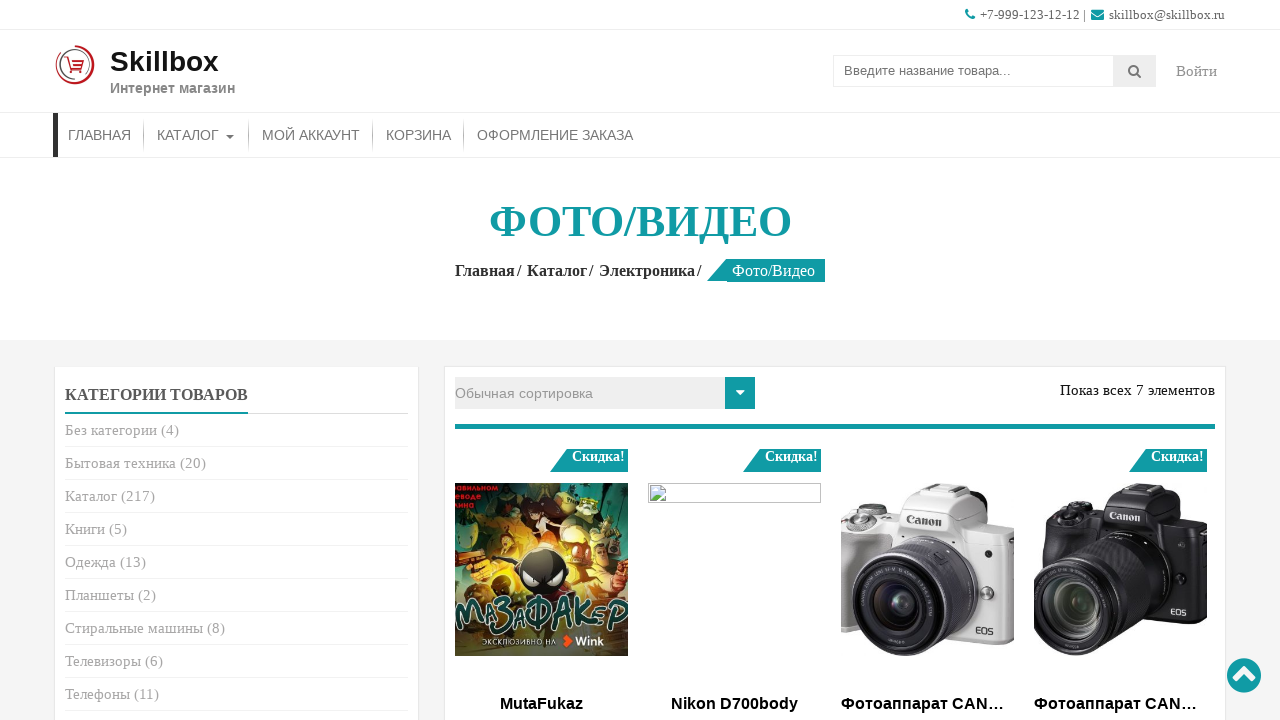

Navigated back to catalog page
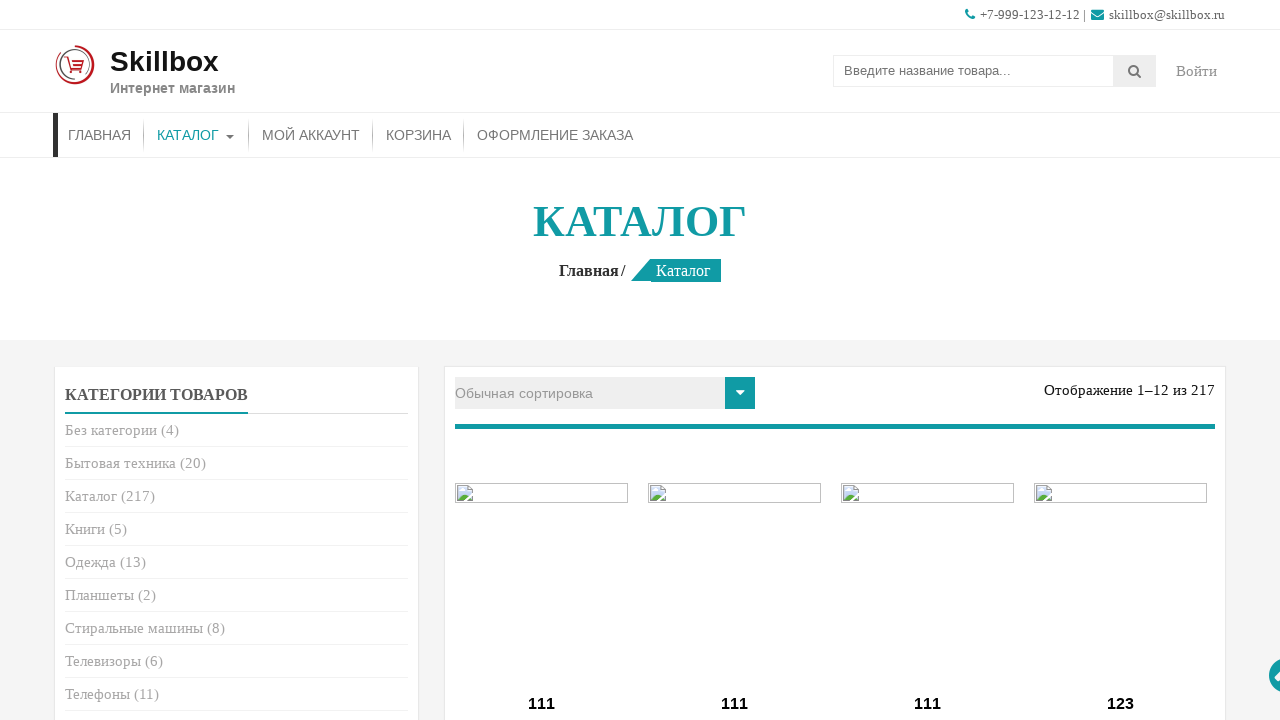

Clicked 'Refrigerators' link at (112, 360) on .cat-item-21>a
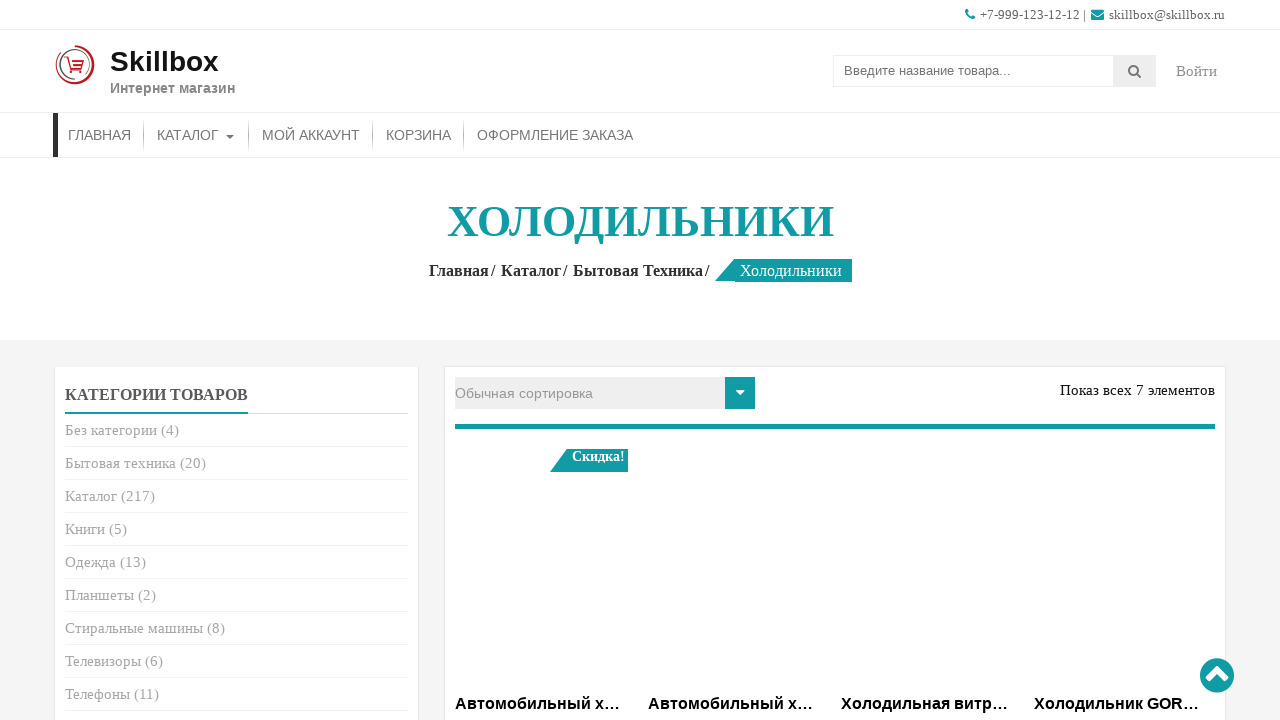

'Refrigerators' page loaded with entry title visible
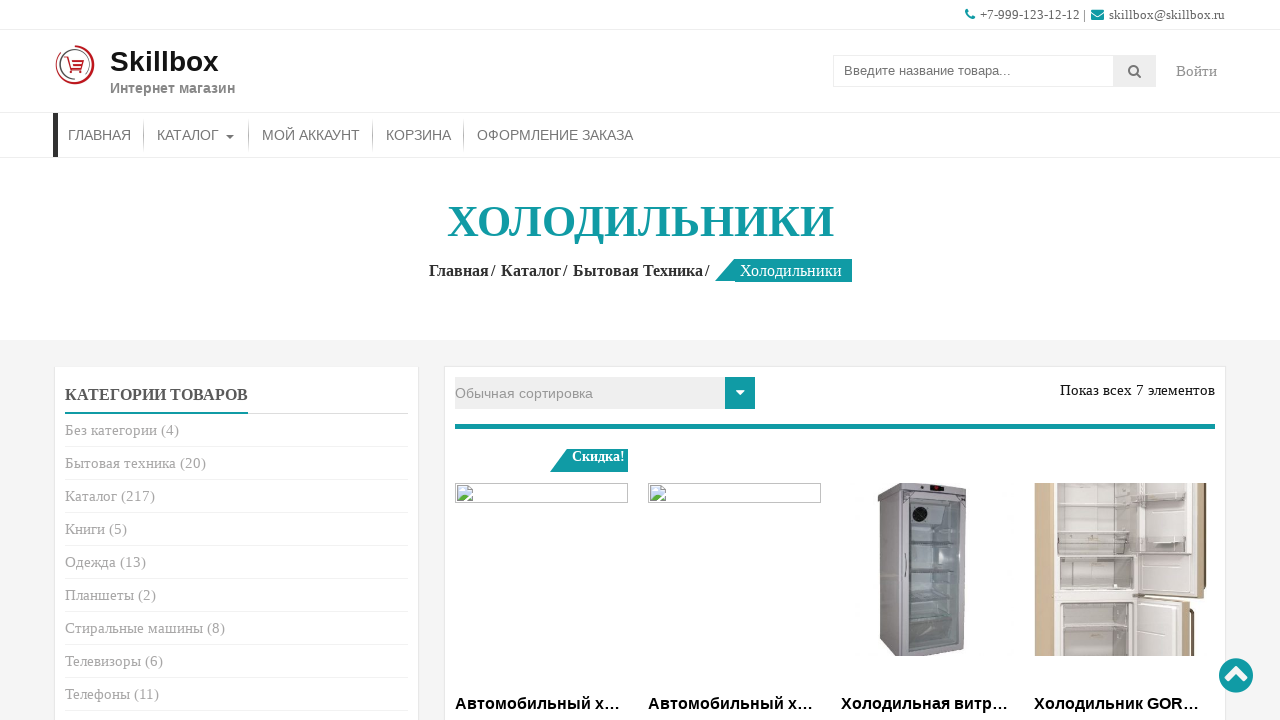

Navigated back to catalog page
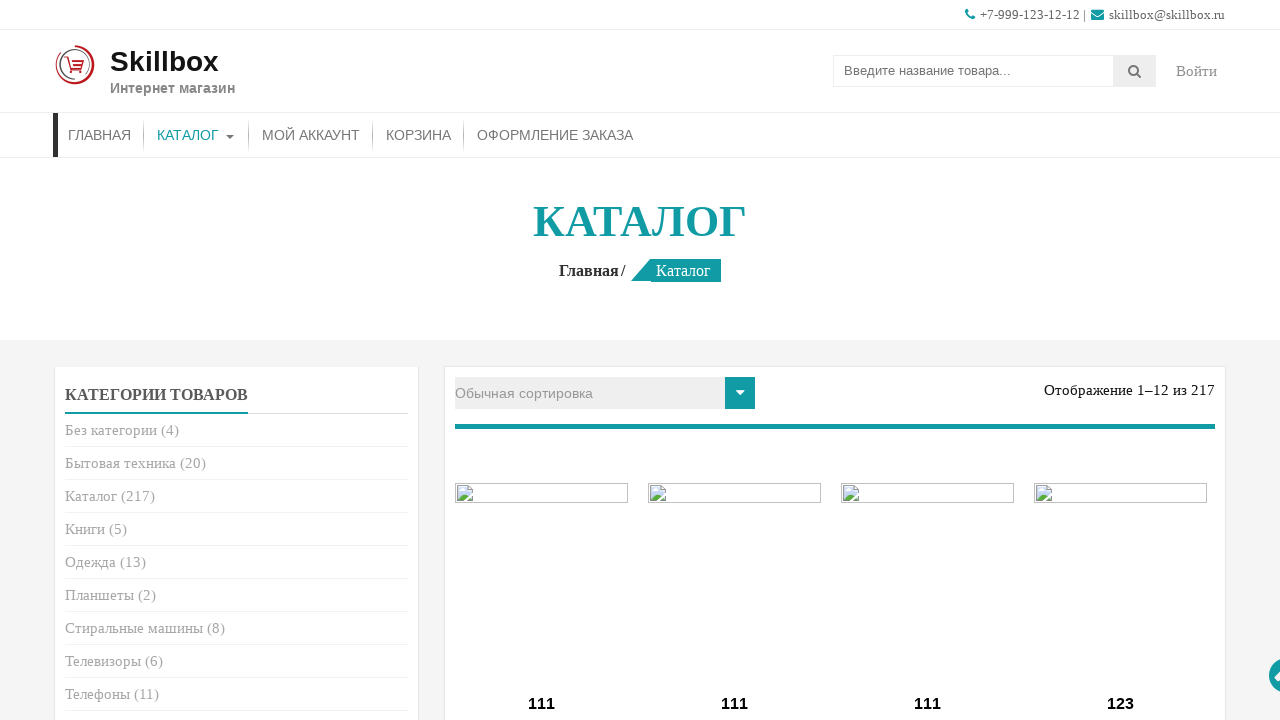

Clicked 'Watches' link at (82, 360) on .cat-item-23>a
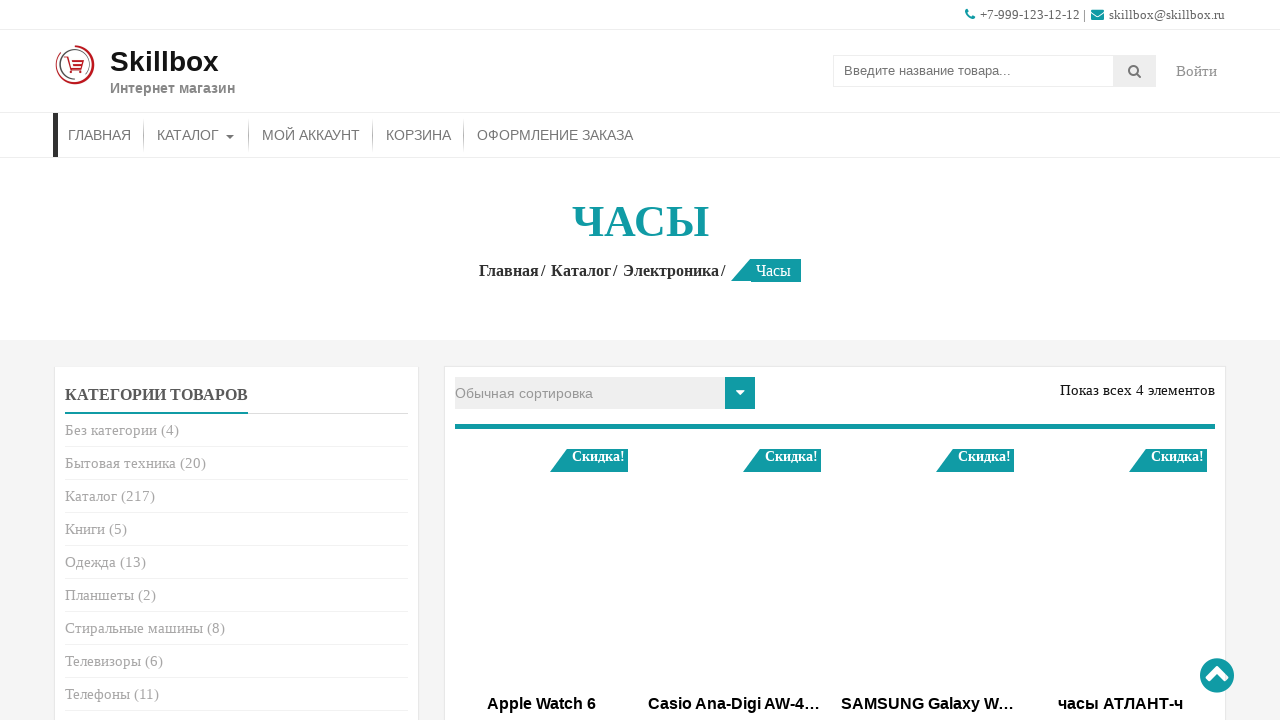

'Watches' page loaded with entry title visible
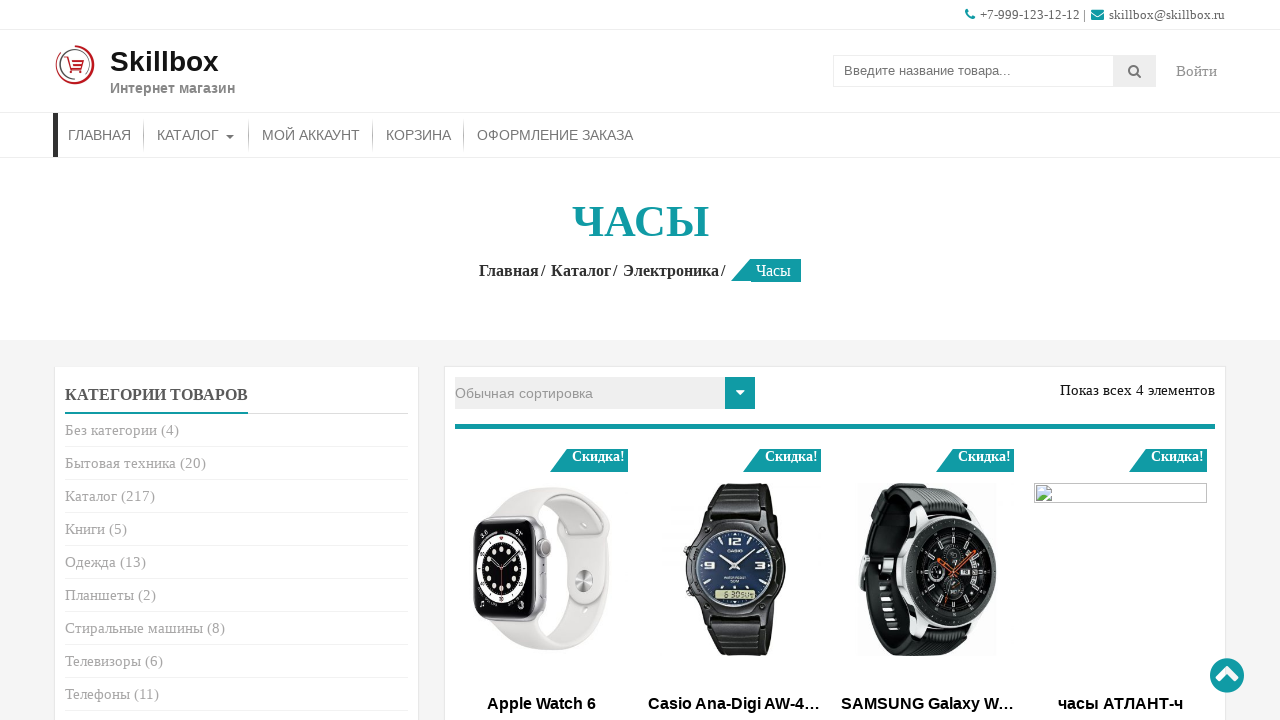

Navigated back to catalog page
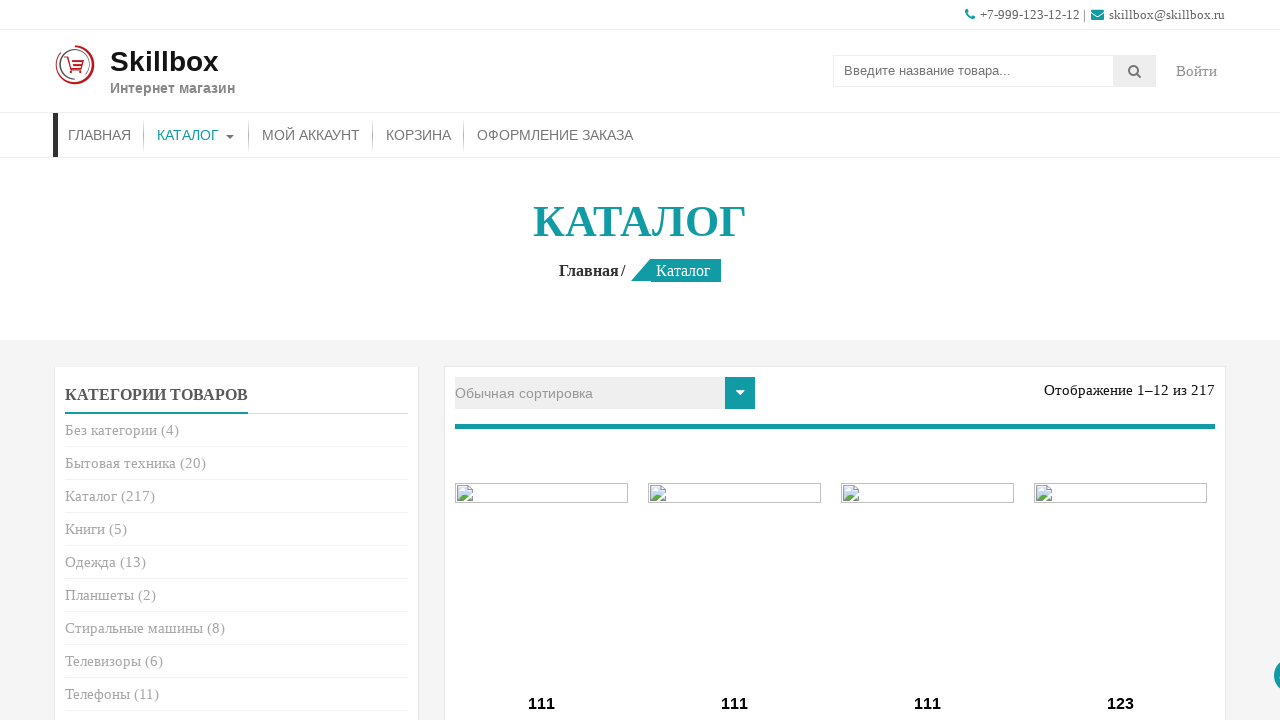

Clicked 'Electronics' link at (107, 360) on .cat-item-16>a
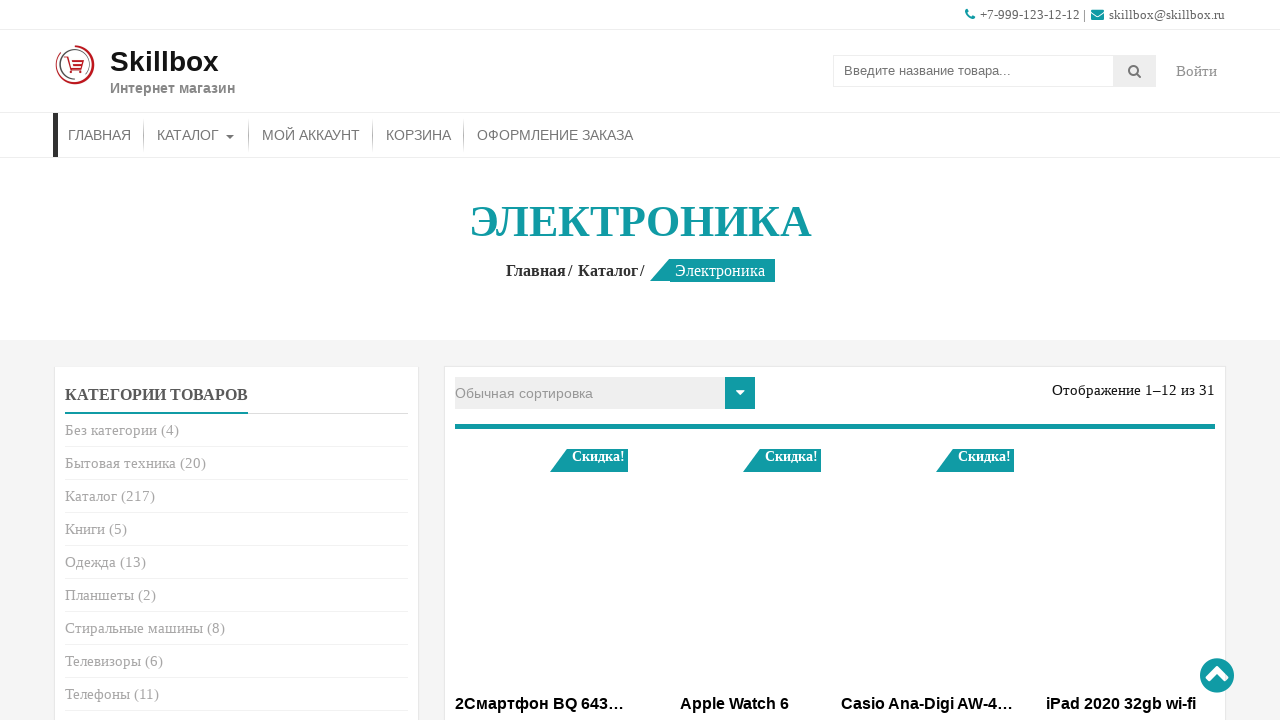

'Electronics' page loaded with entry title visible
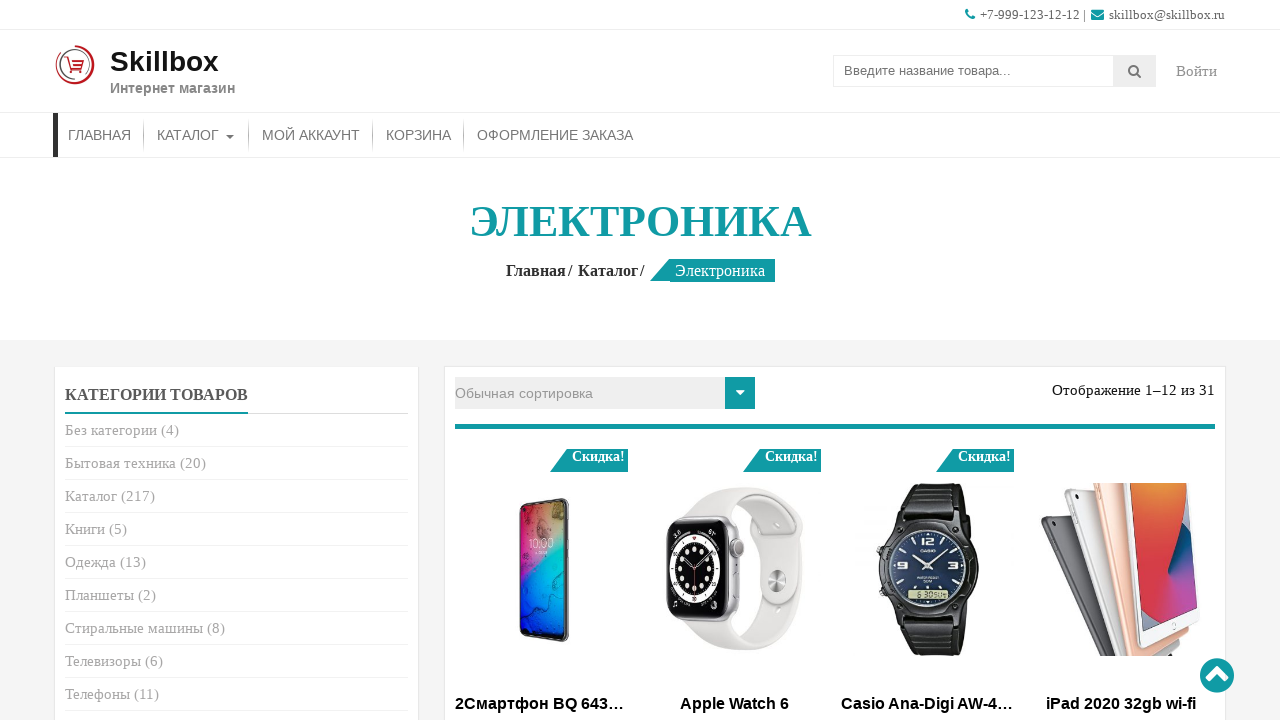

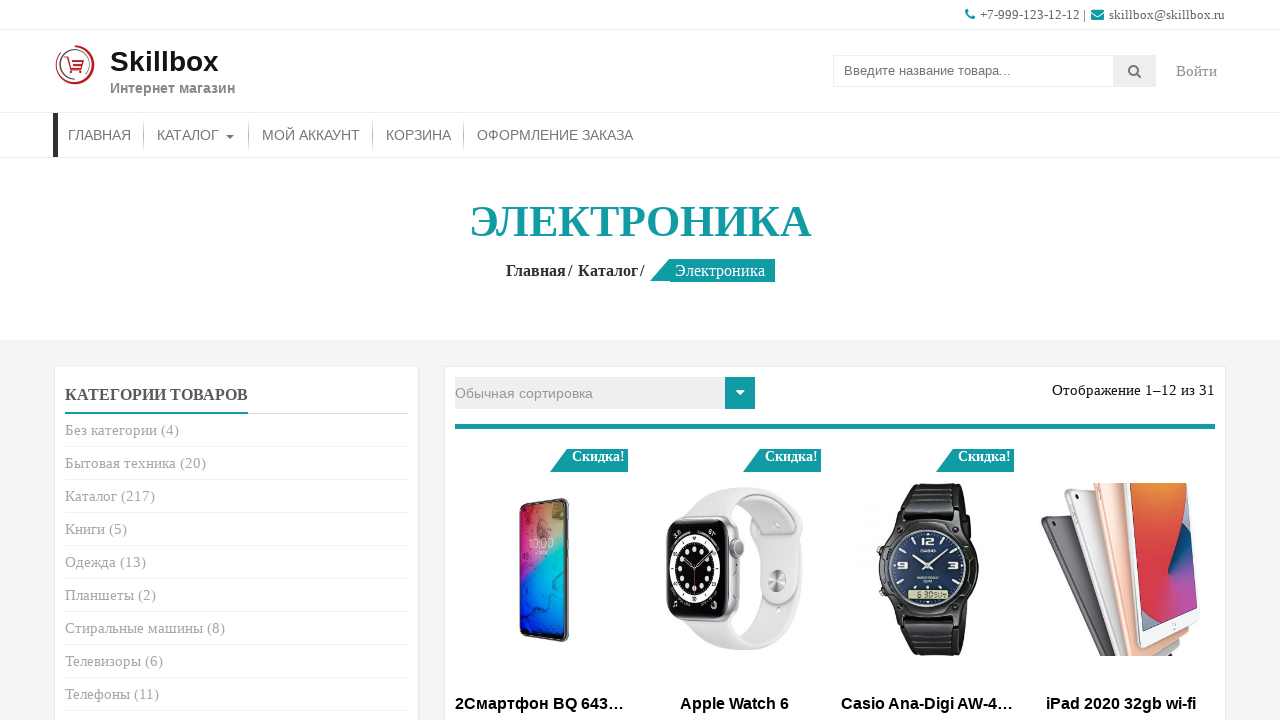